Plays the 2048 game by sending arrow key inputs in a cyclic pattern (up, right, down, left) for multiple iterations to move tiles around the game board.

Starting URL: https://gabrielecirulli.github.io/2048/

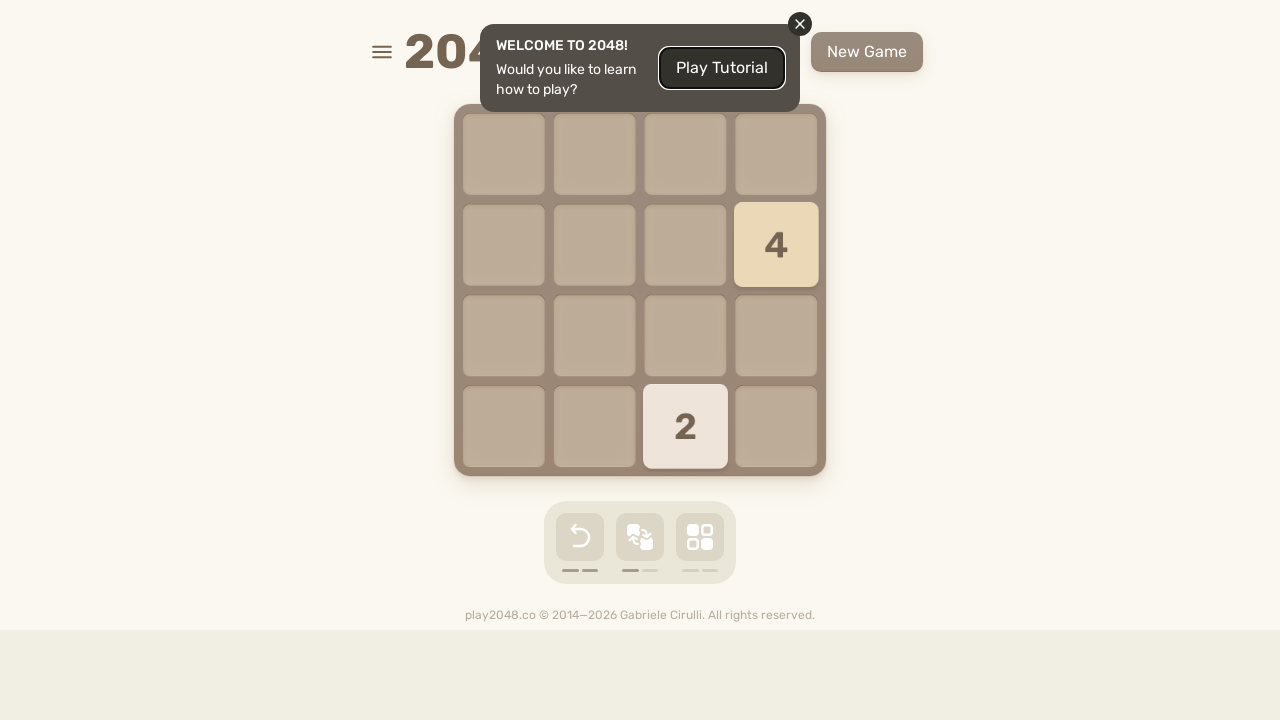

Pressed ArrowUp key
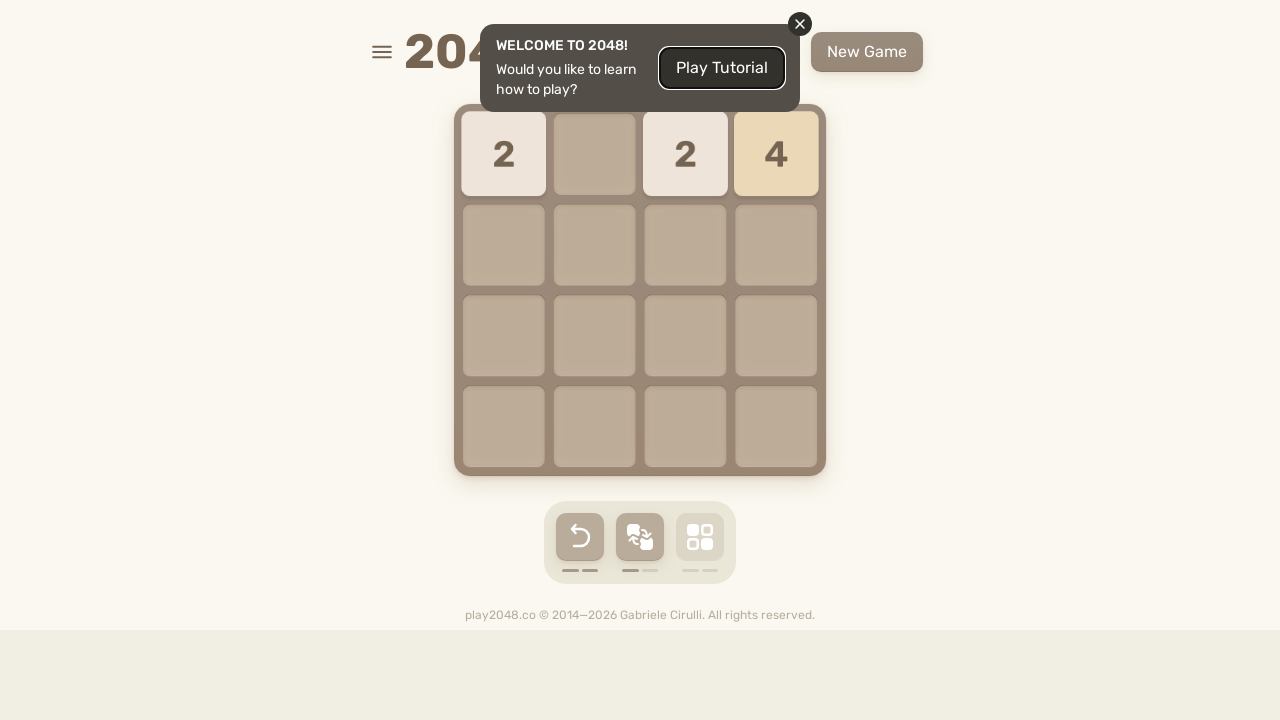

Waited 100ms after ArrowUp
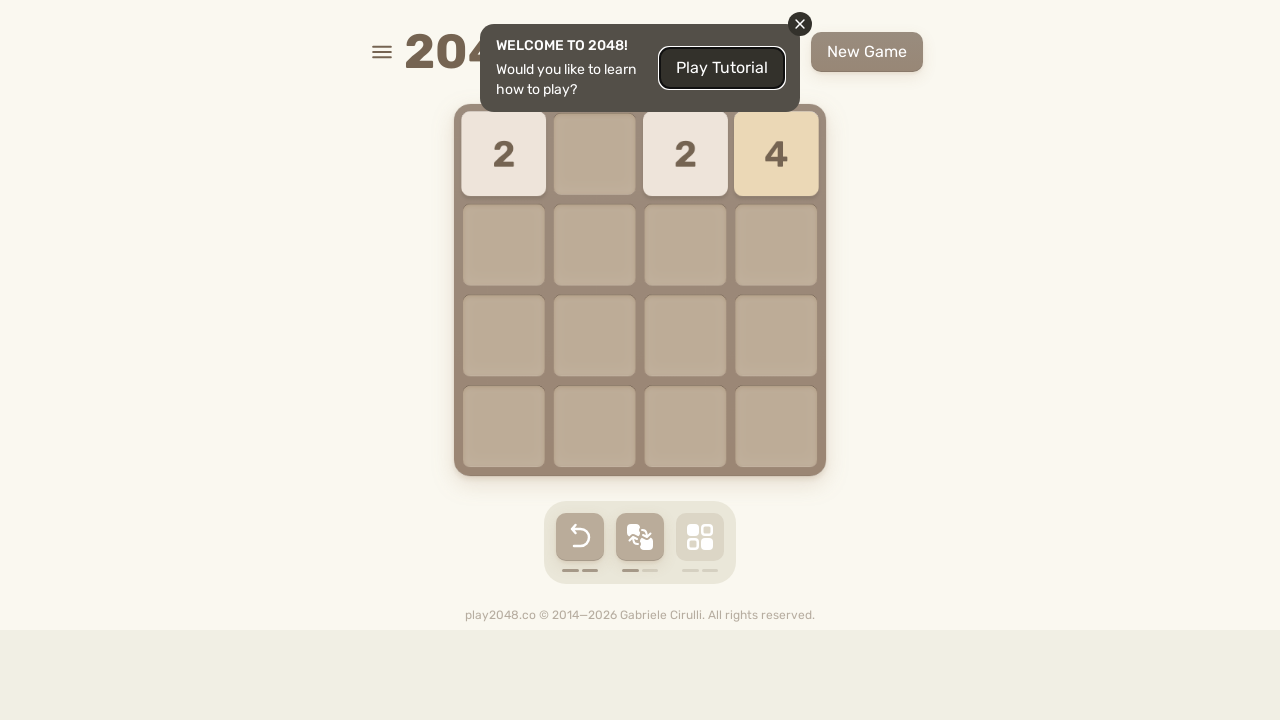

Pressed ArrowRight key
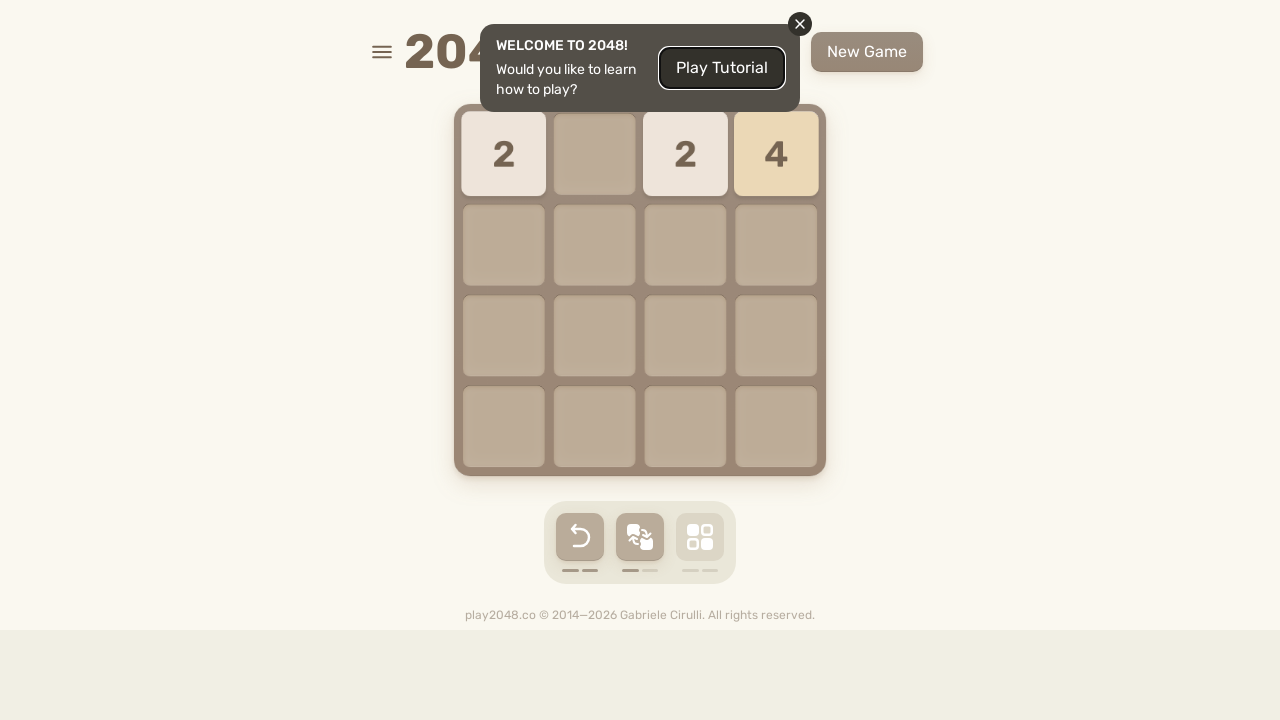

Waited 100ms after ArrowRight
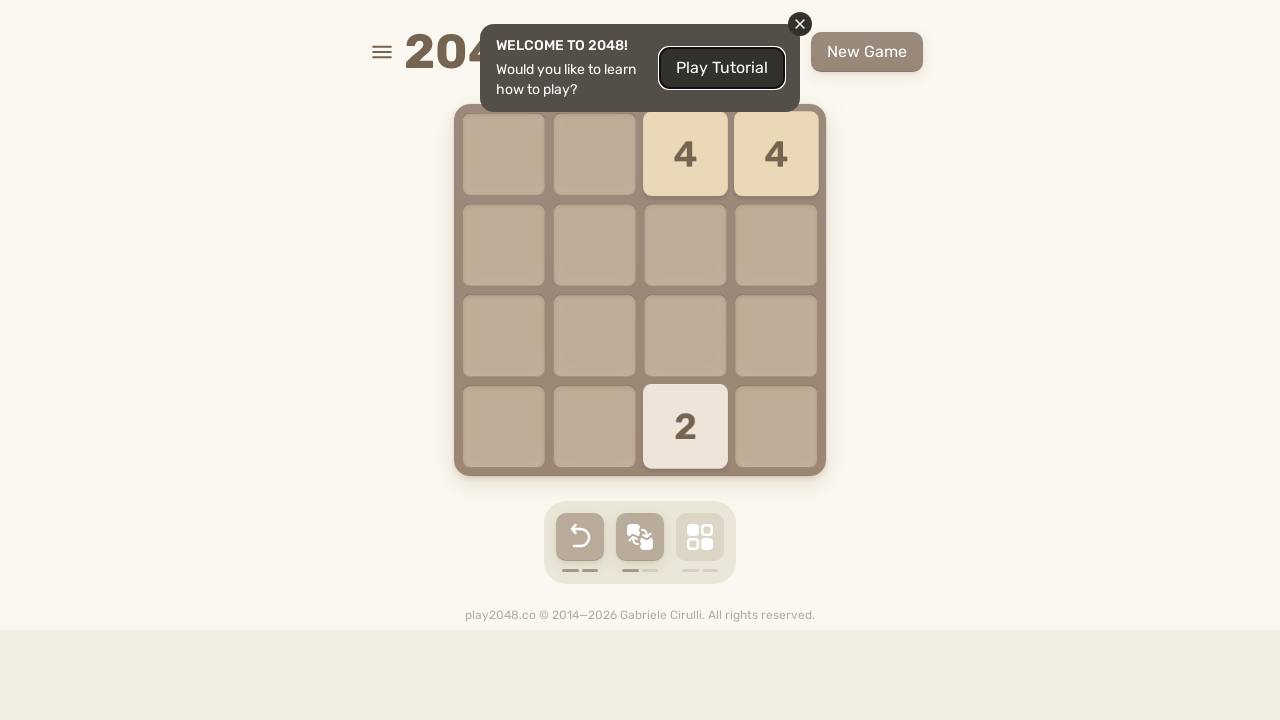

Pressed ArrowDown key
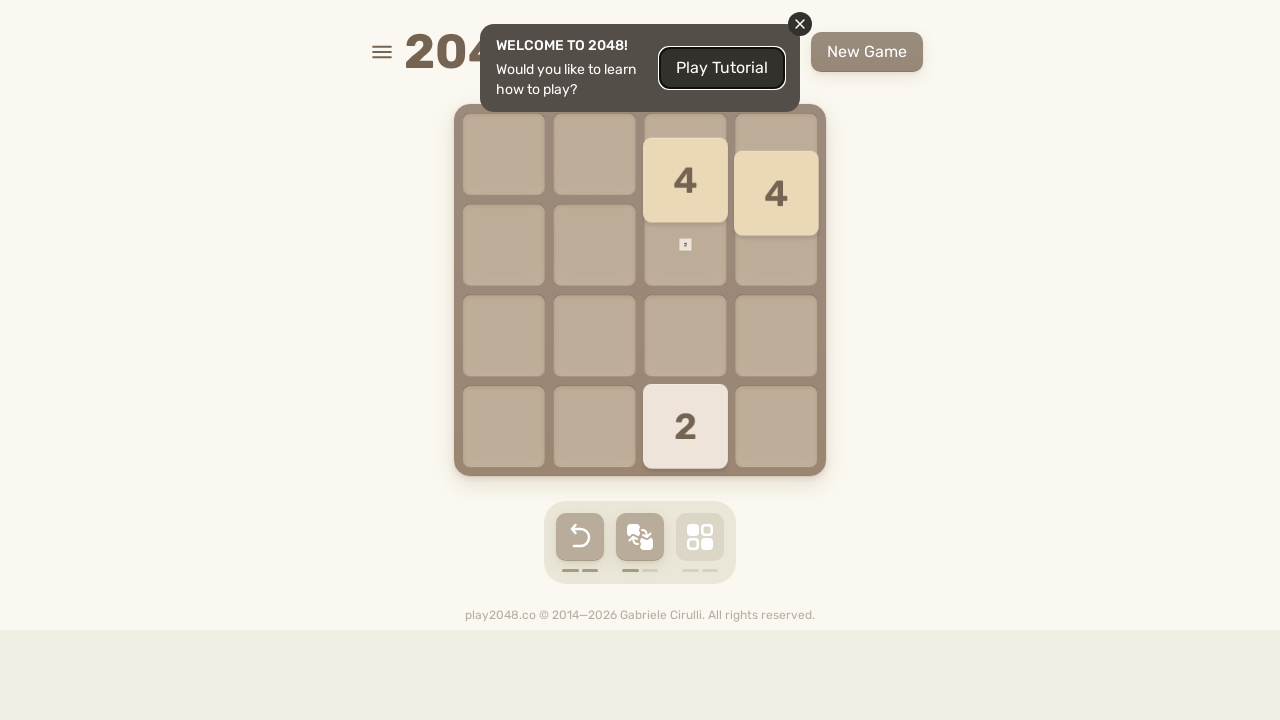

Waited 100ms after ArrowDown
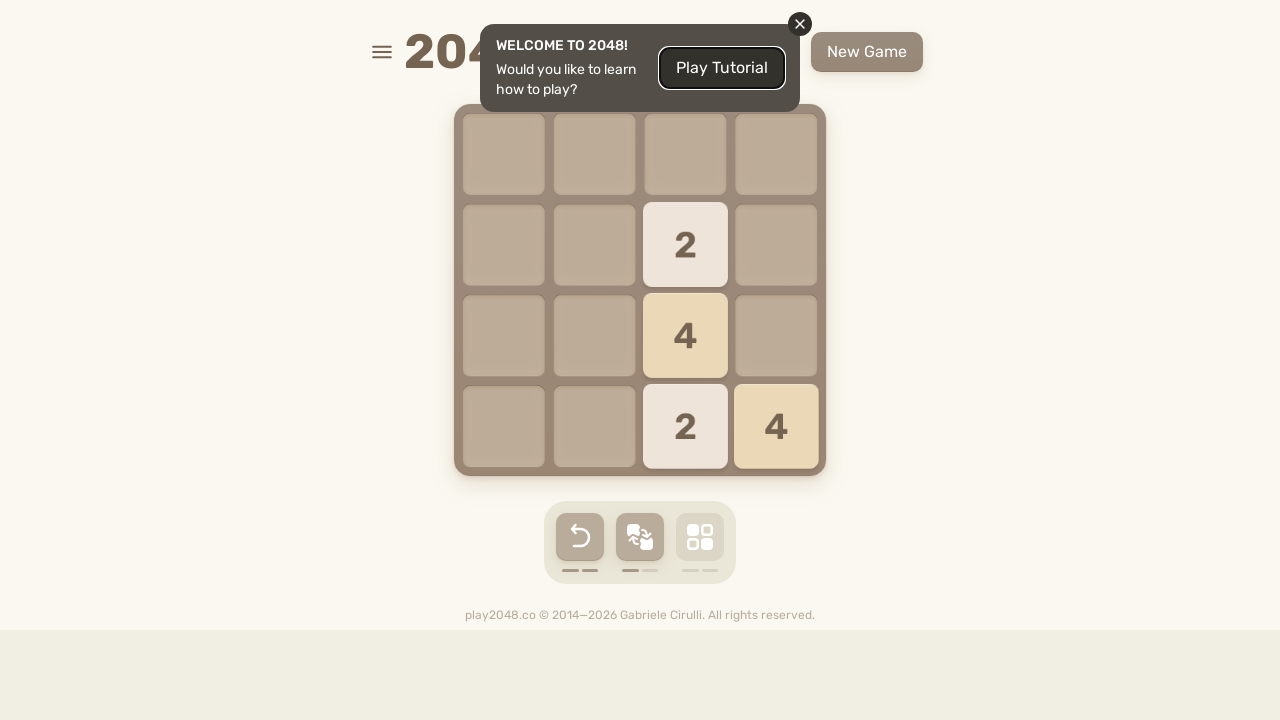

Pressed ArrowLeft key
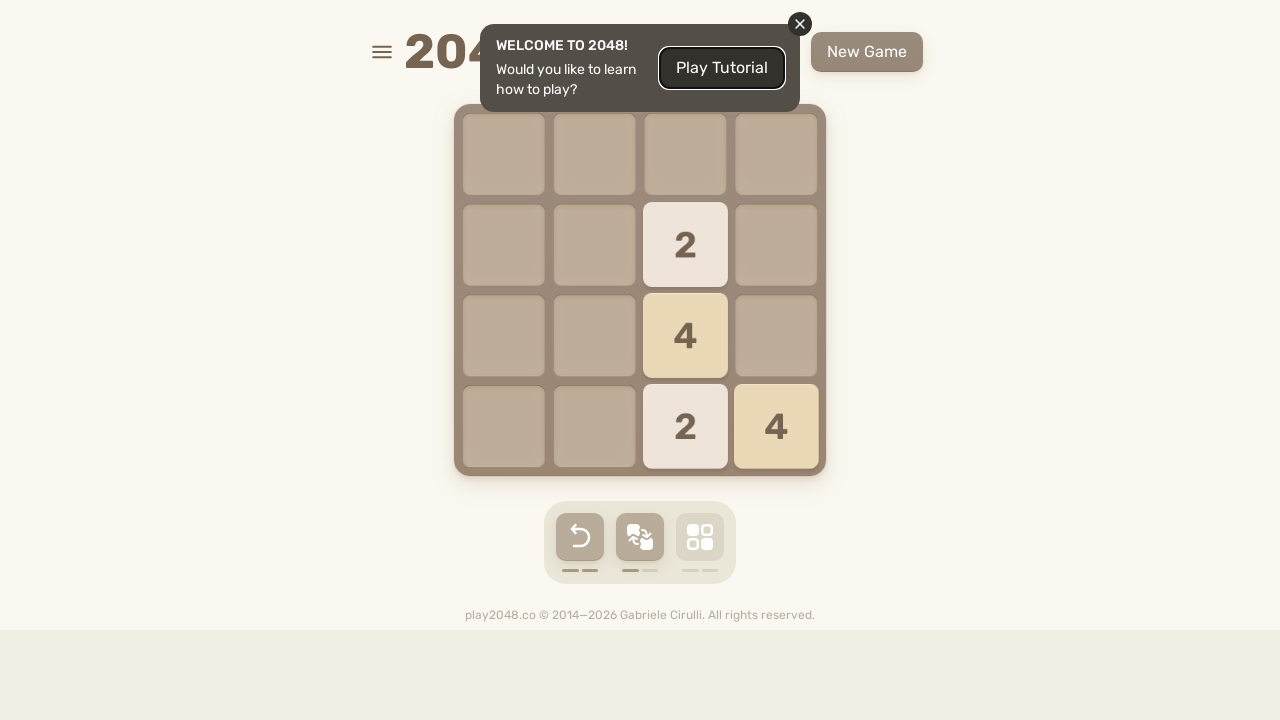

Waited 100ms after ArrowLeft
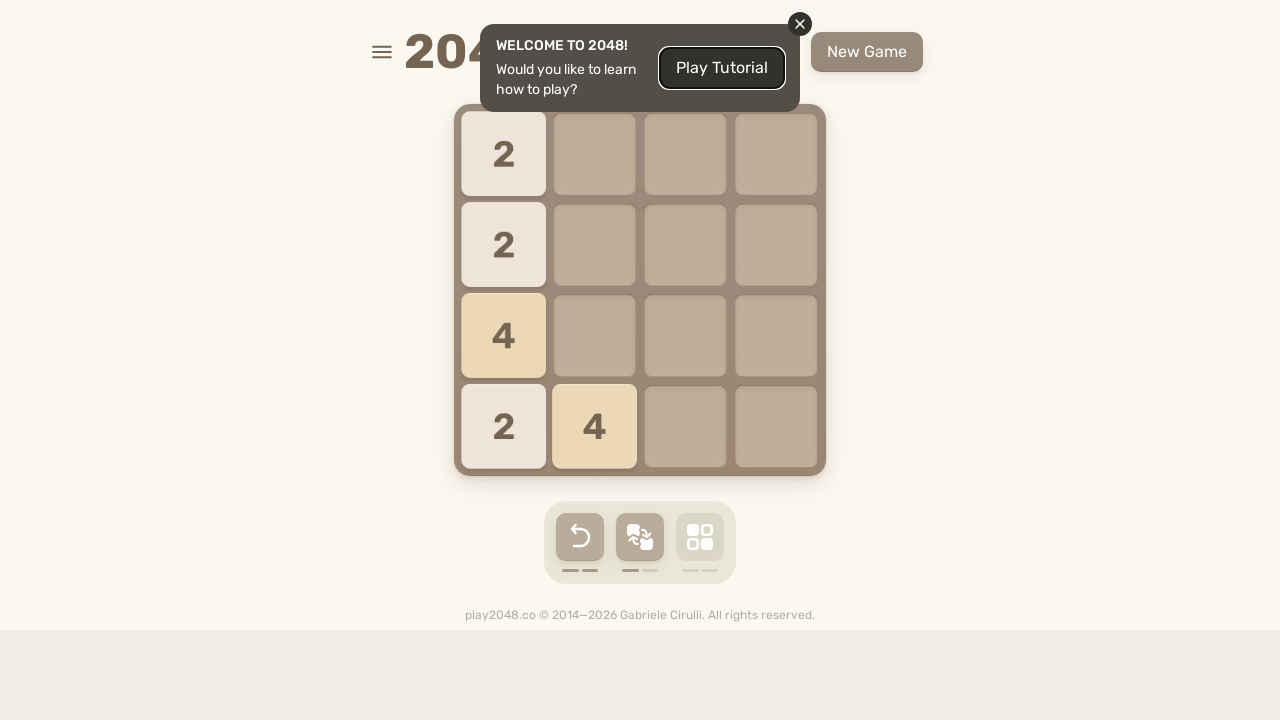

Pressed ArrowUp key
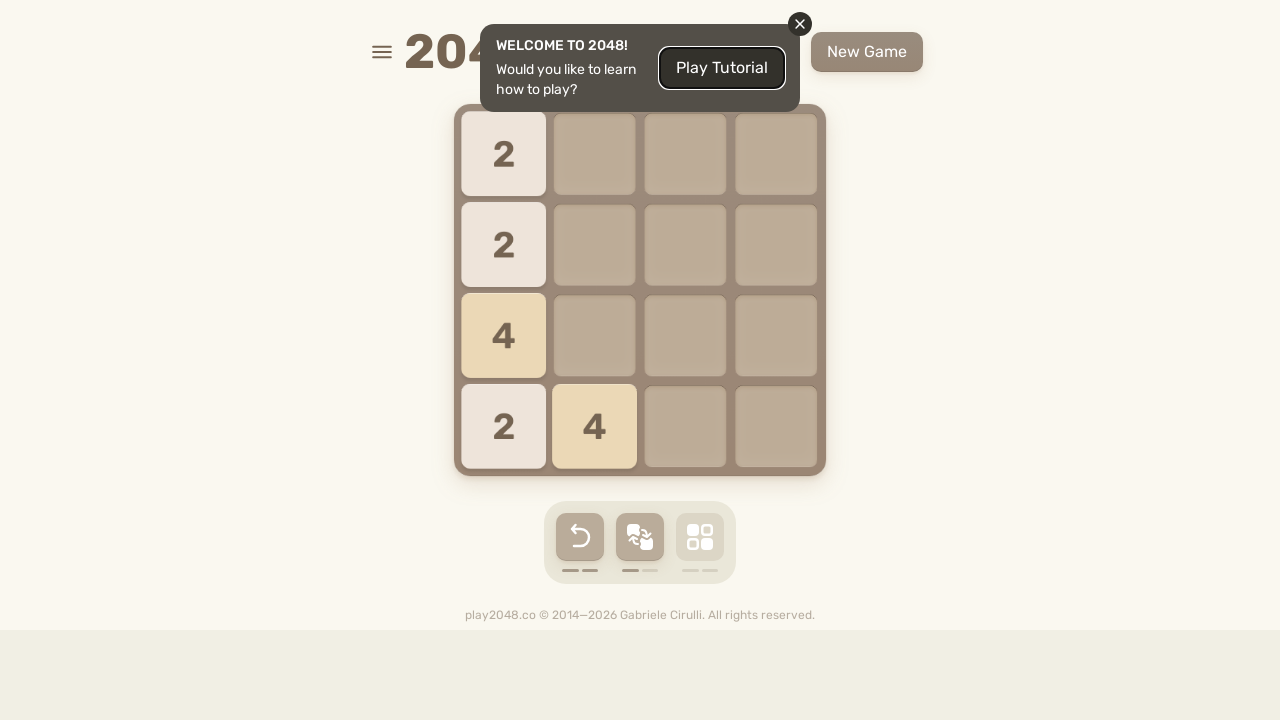

Waited 100ms after ArrowUp
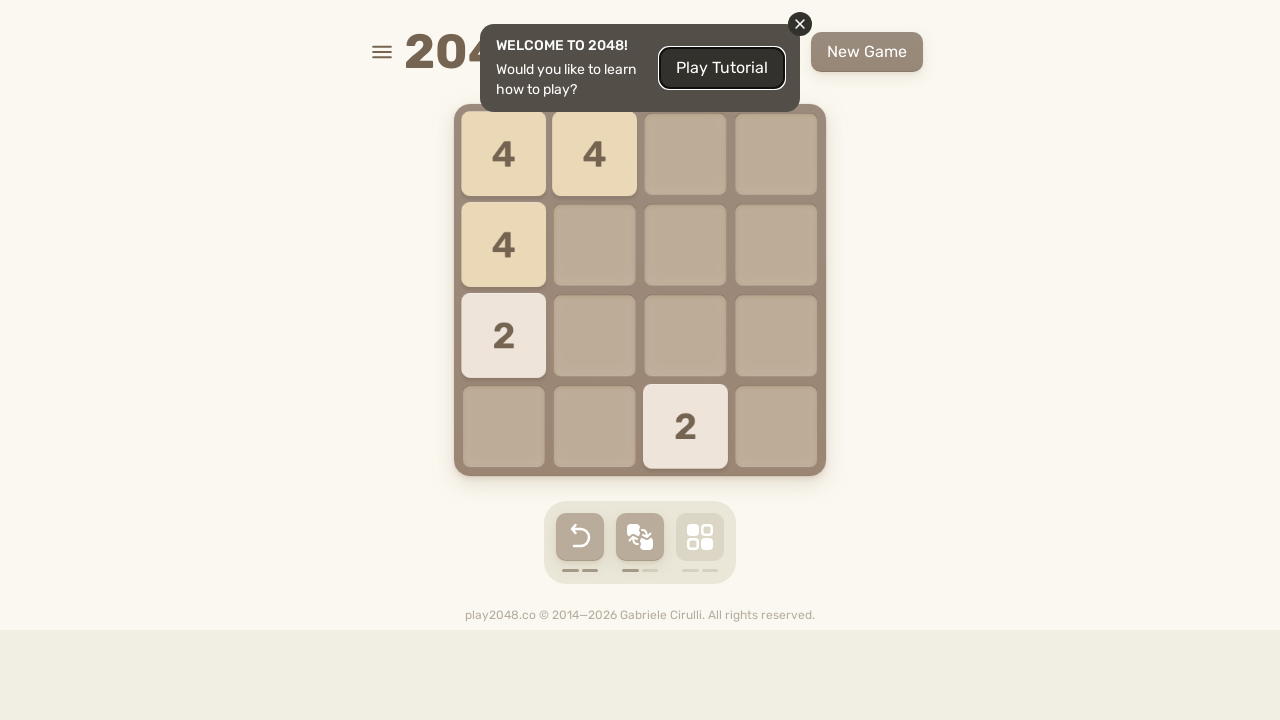

Pressed ArrowRight key
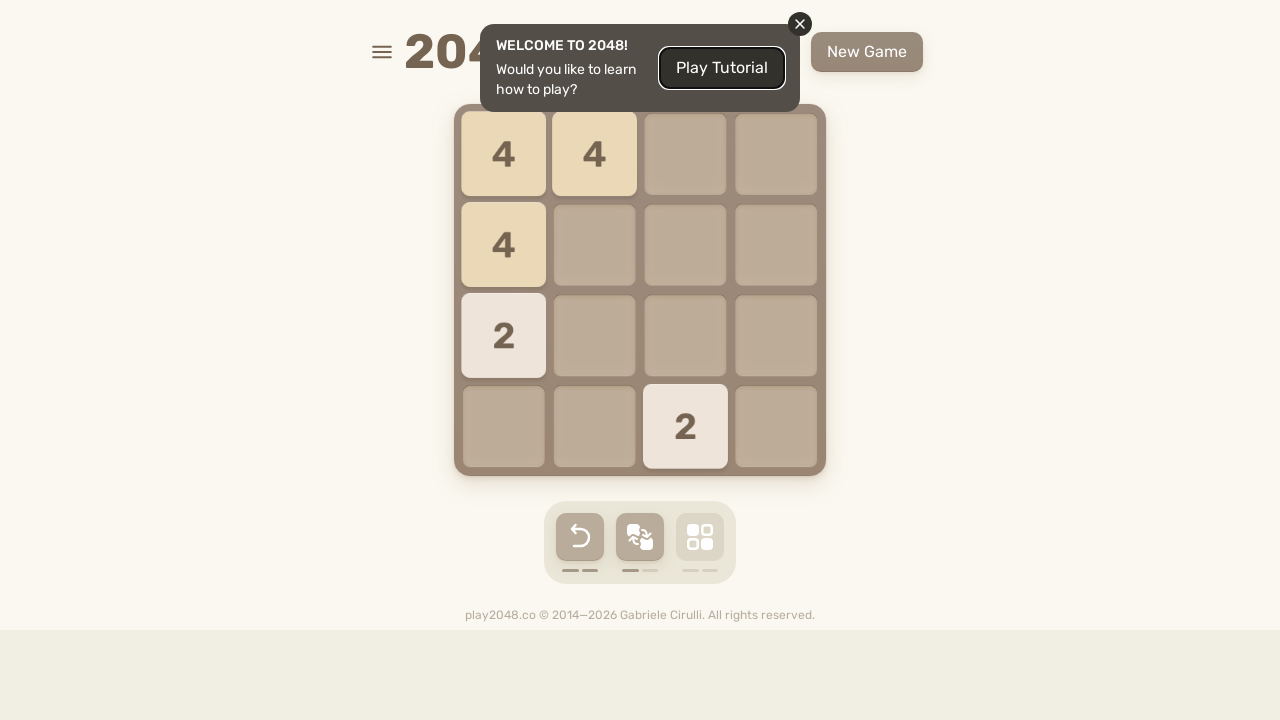

Waited 100ms after ArrowRight
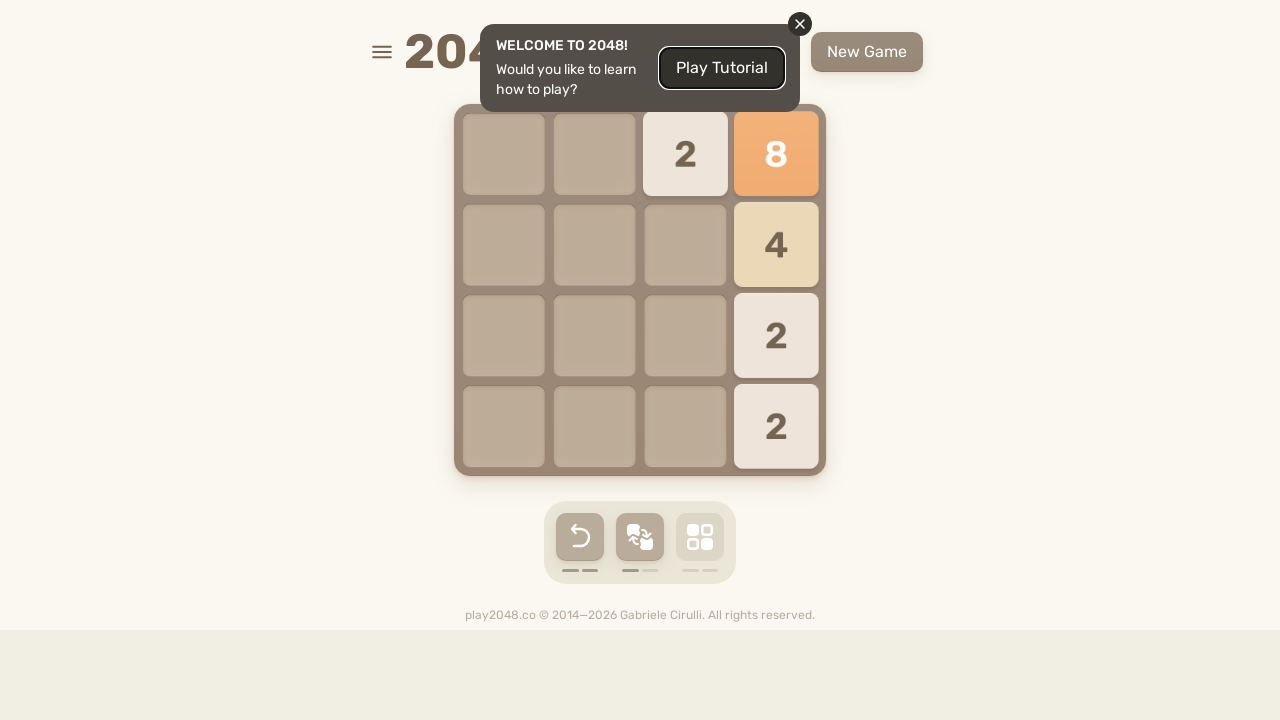

Pressed ArrowDown key
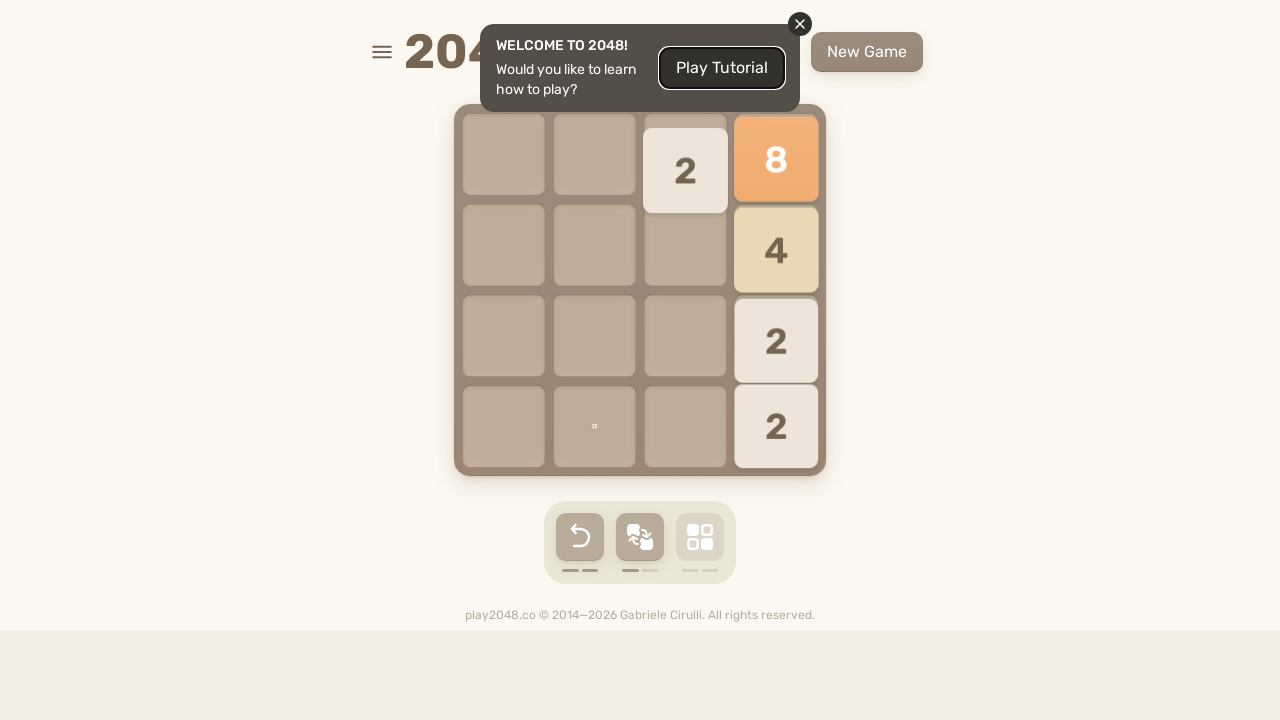

Waited 100ms after ArrowDown
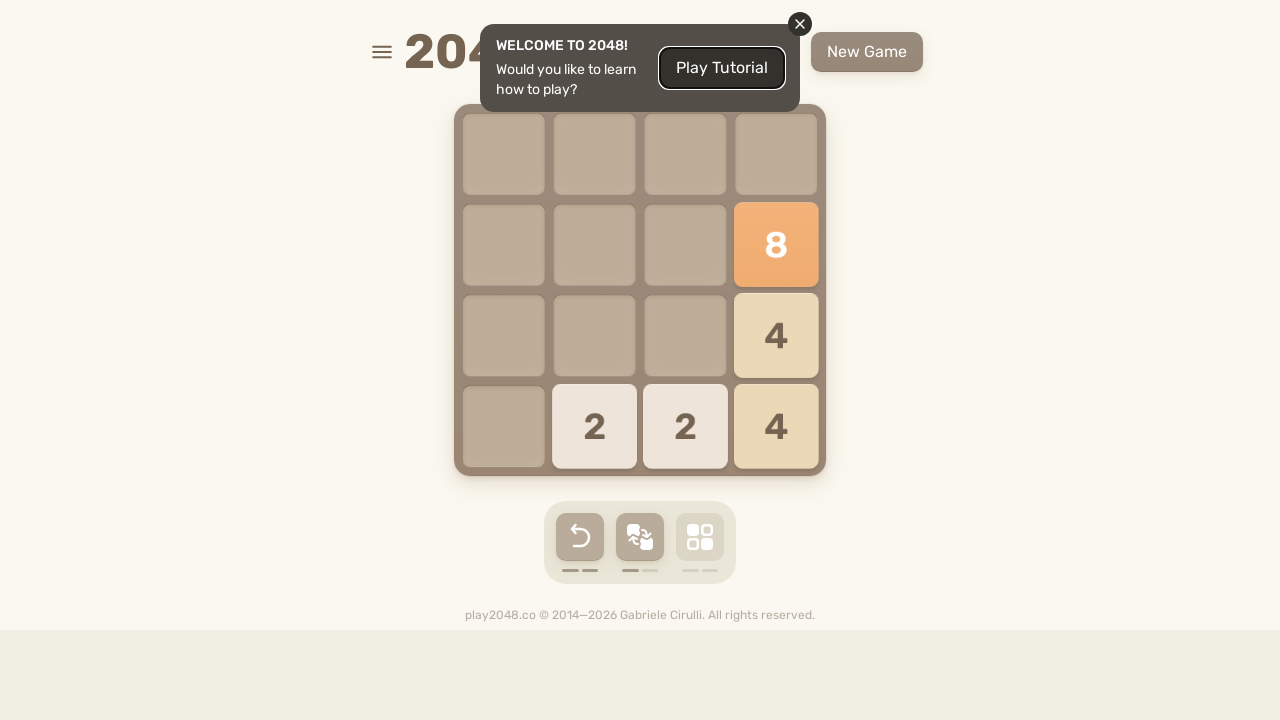

Pressed ArrowLeft key
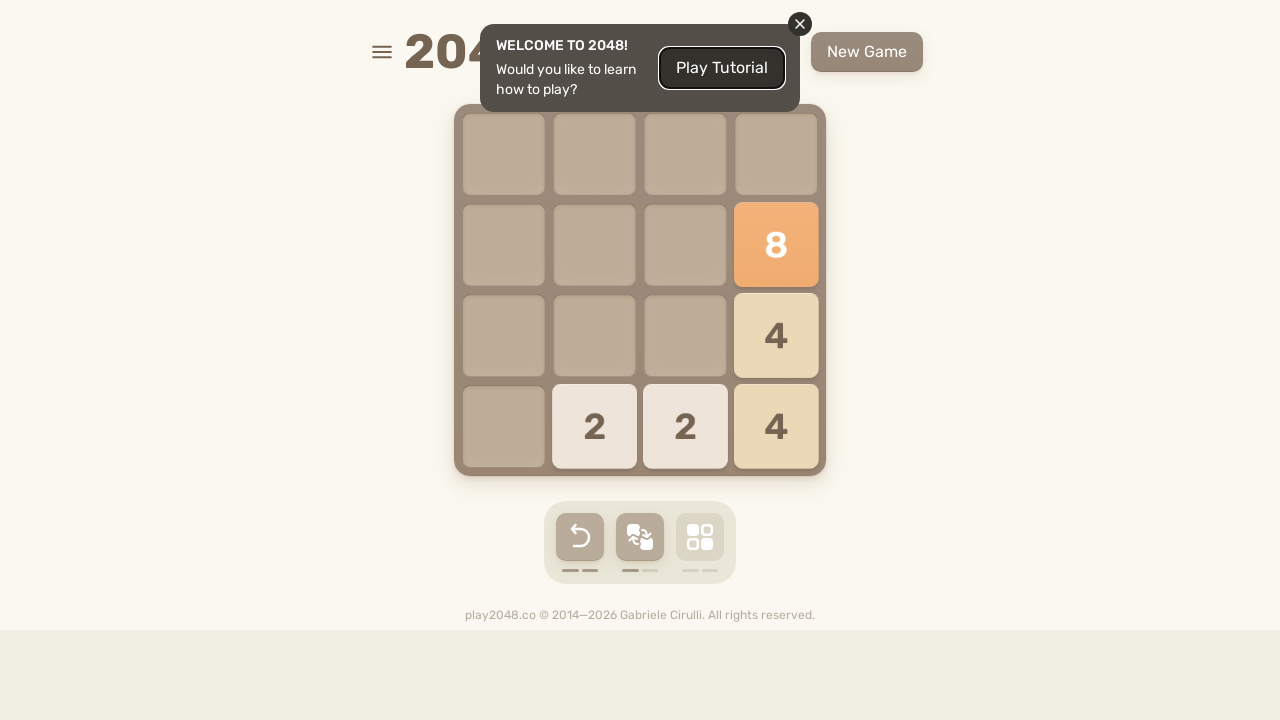

Waited 100ms after ArrowLeft
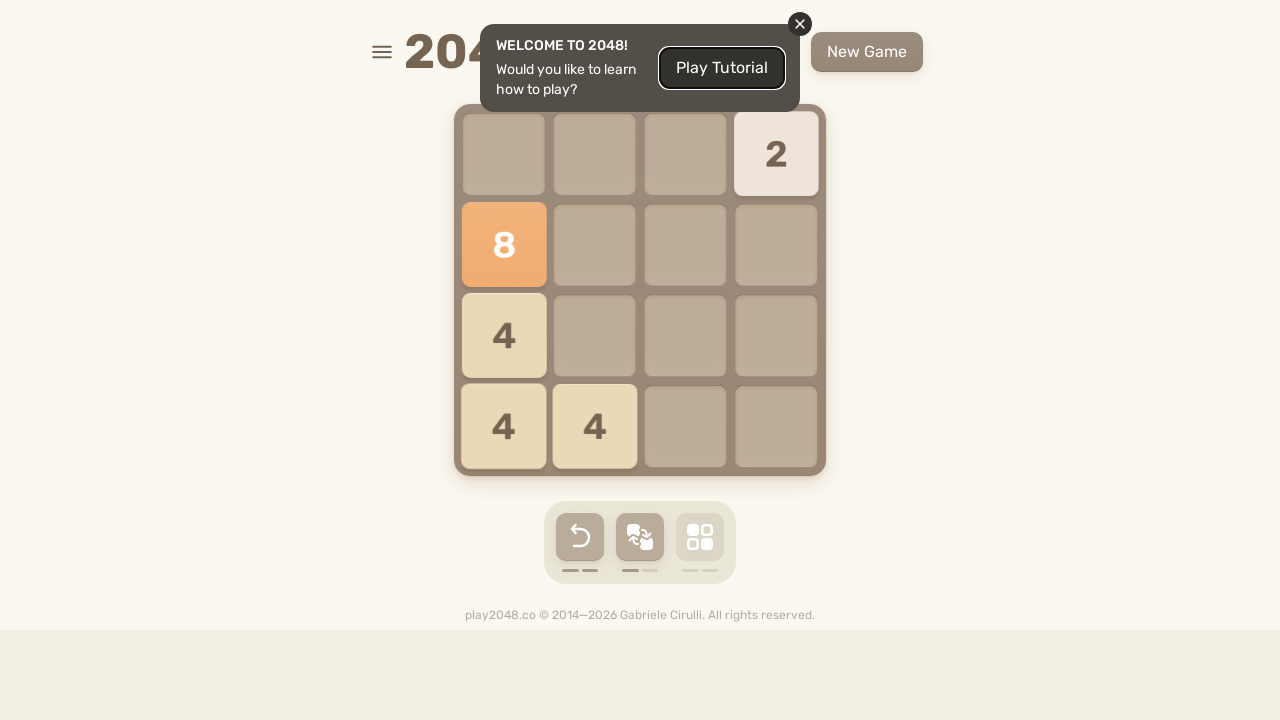

Pressed ArrowUp key
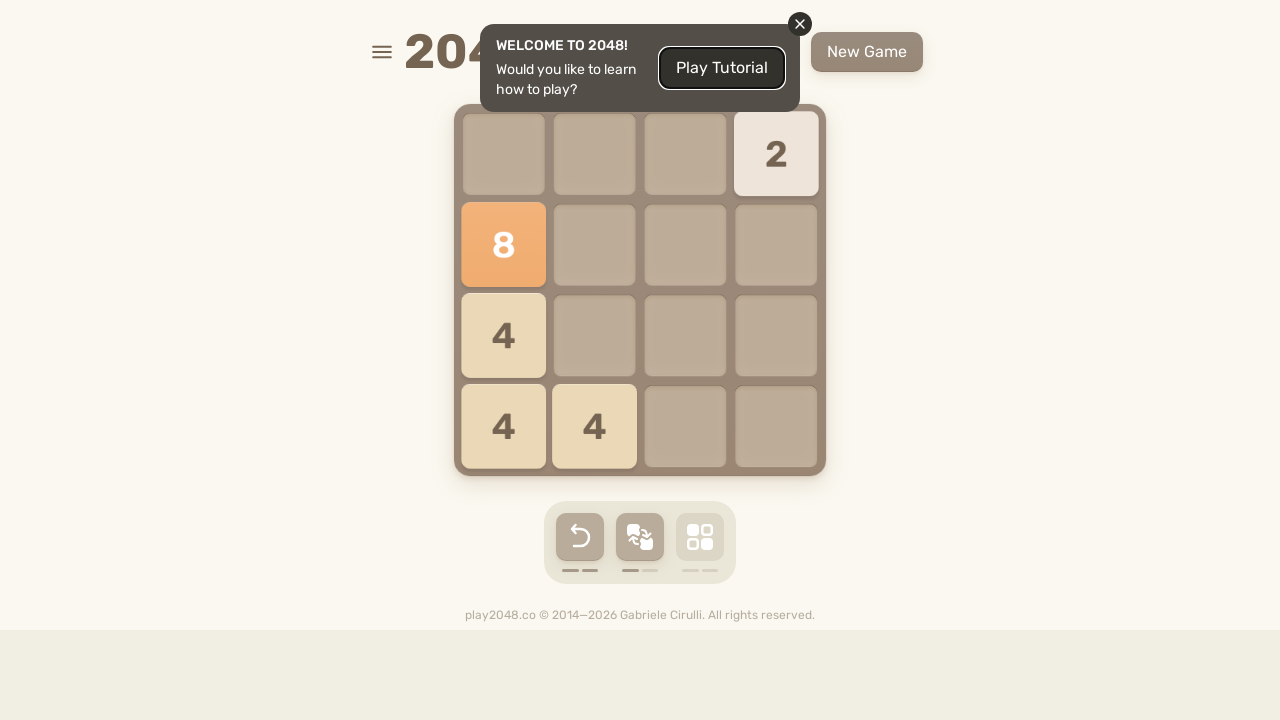

Waited 100ms after ArrowUp
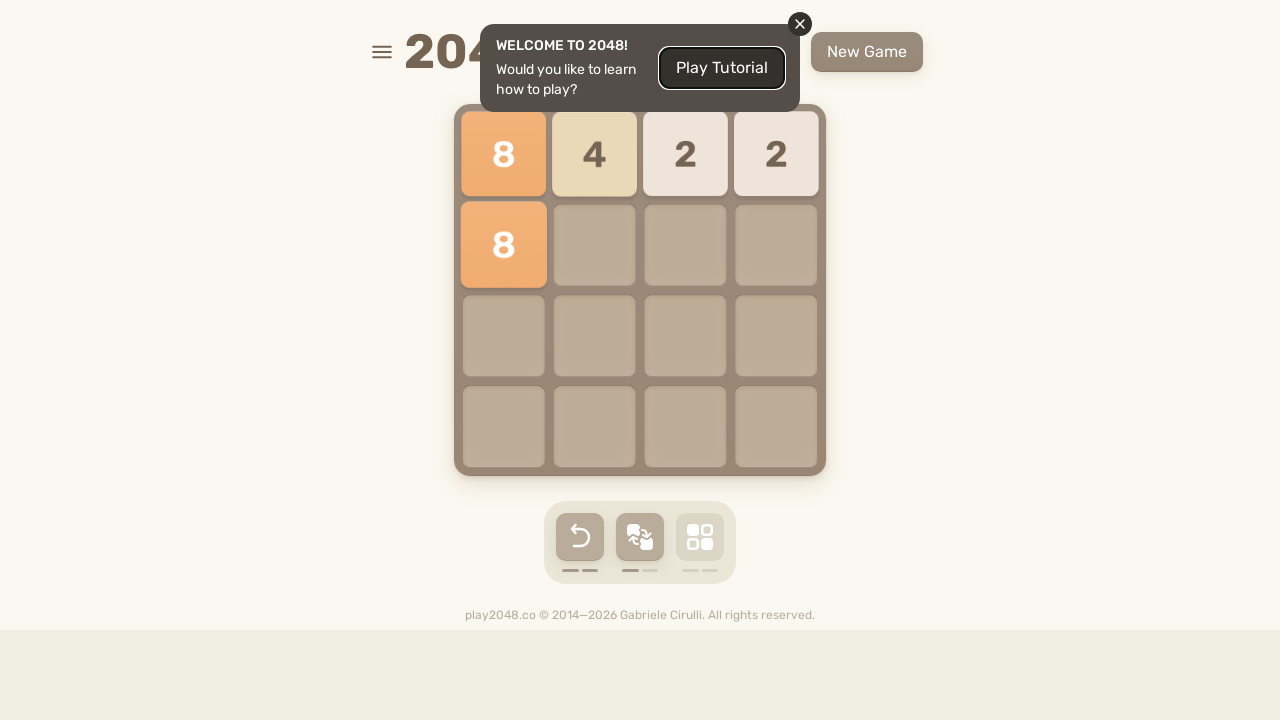

Pressed ArrowRight key
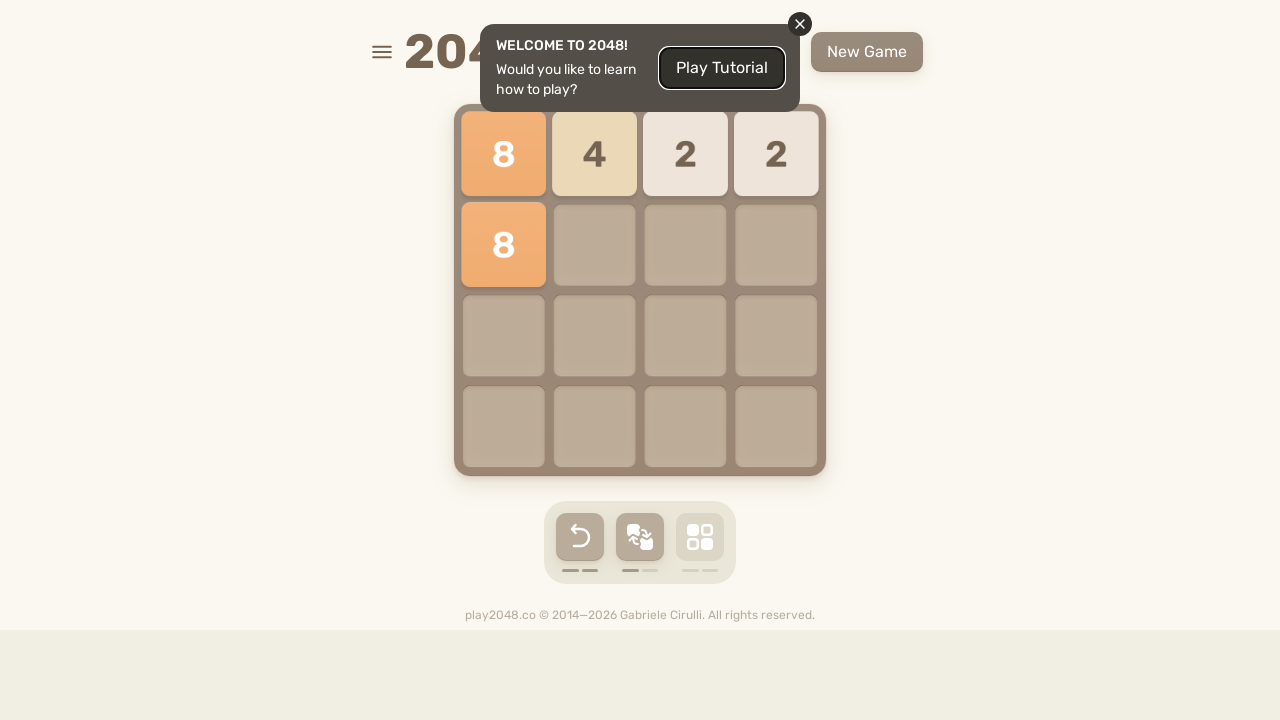

Waited 100ms after ArrowRight
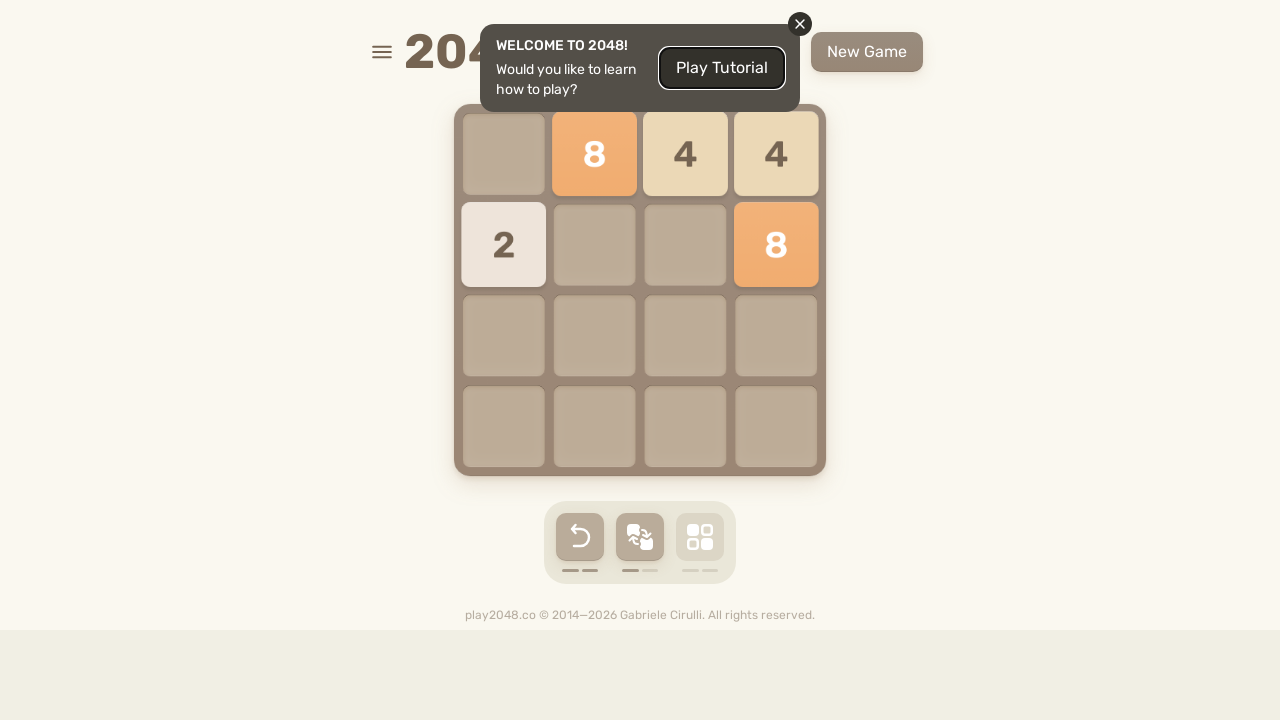

Pressed ArrowDown key
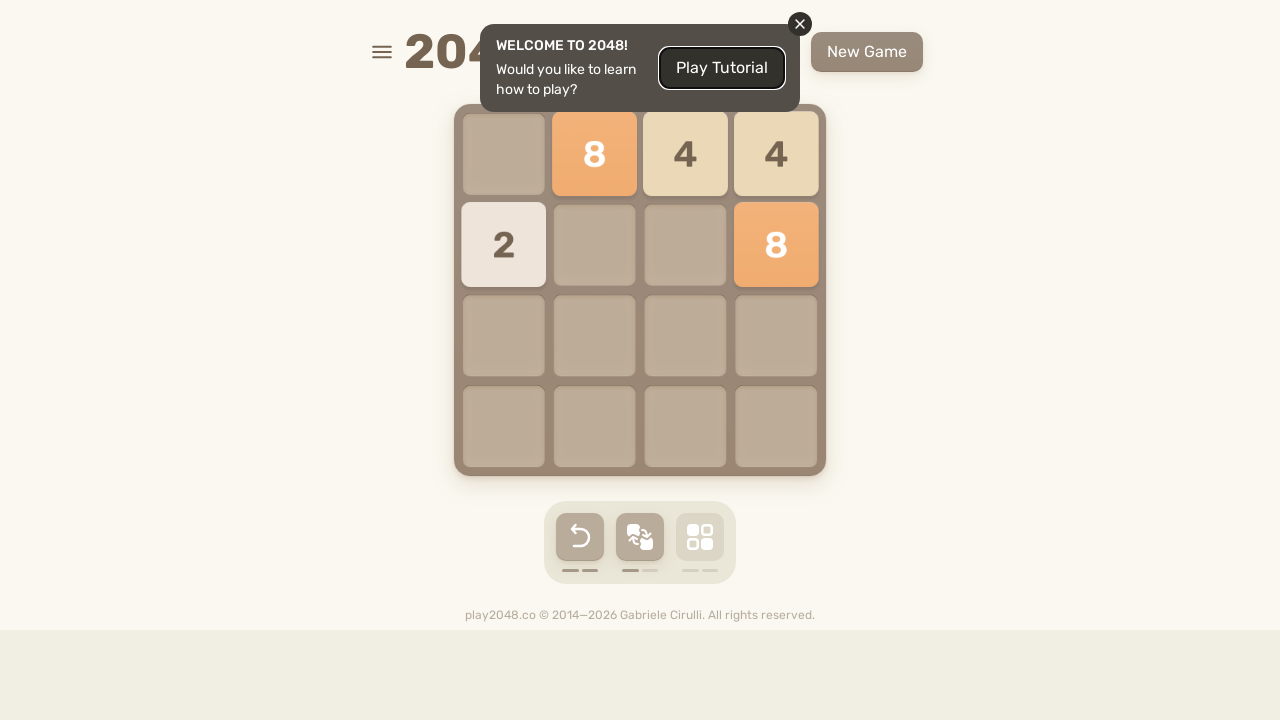

Waited 100ms after ArrowDown
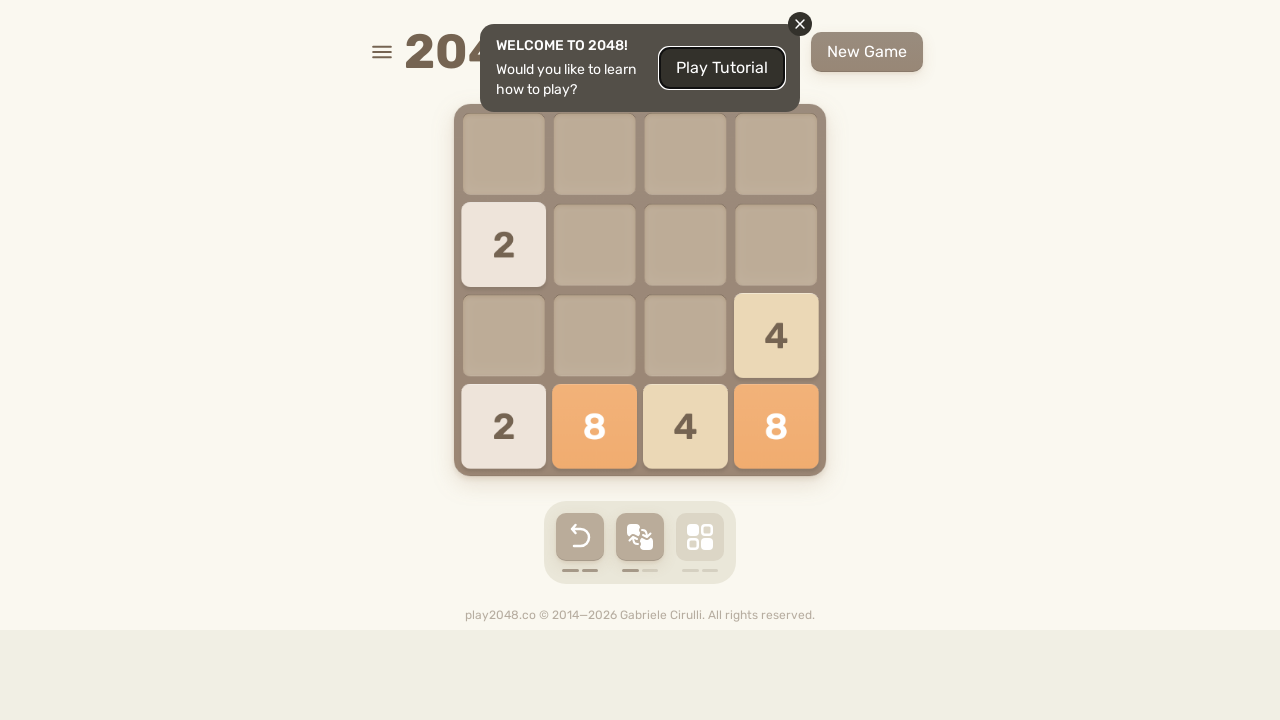

Pressed ArrowLeft key
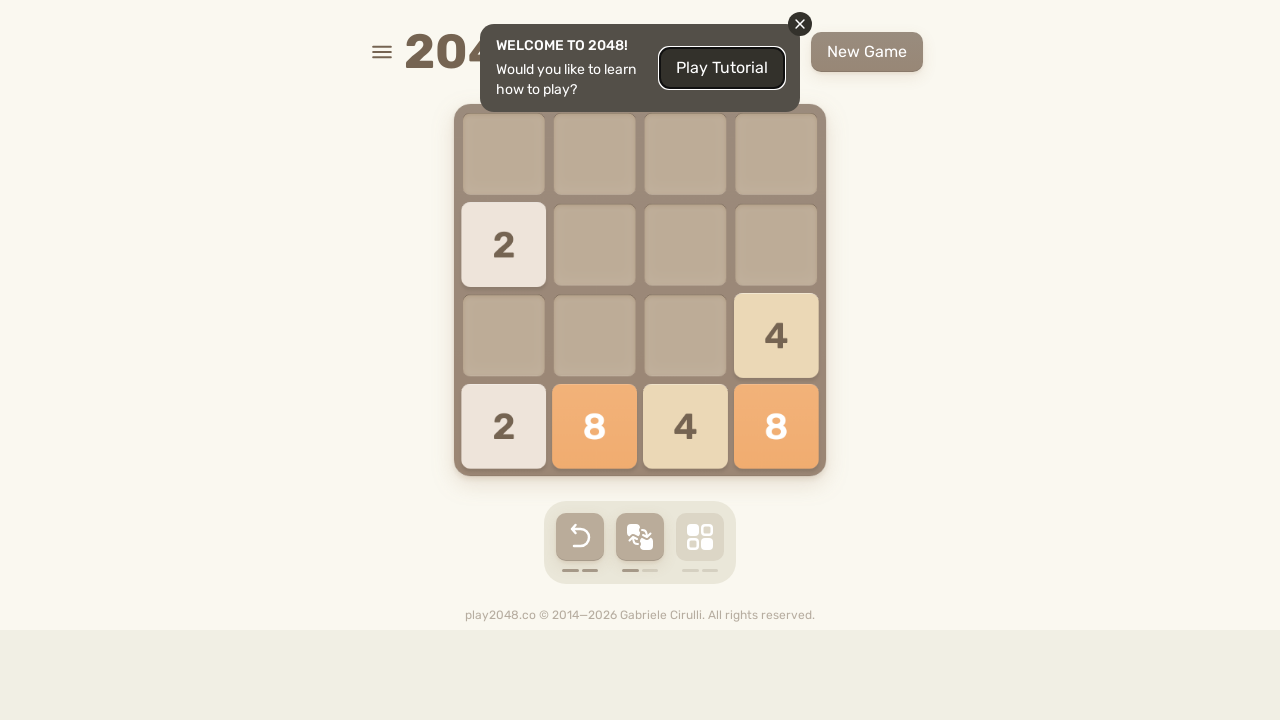

Waited 100ms after ArrowLeft
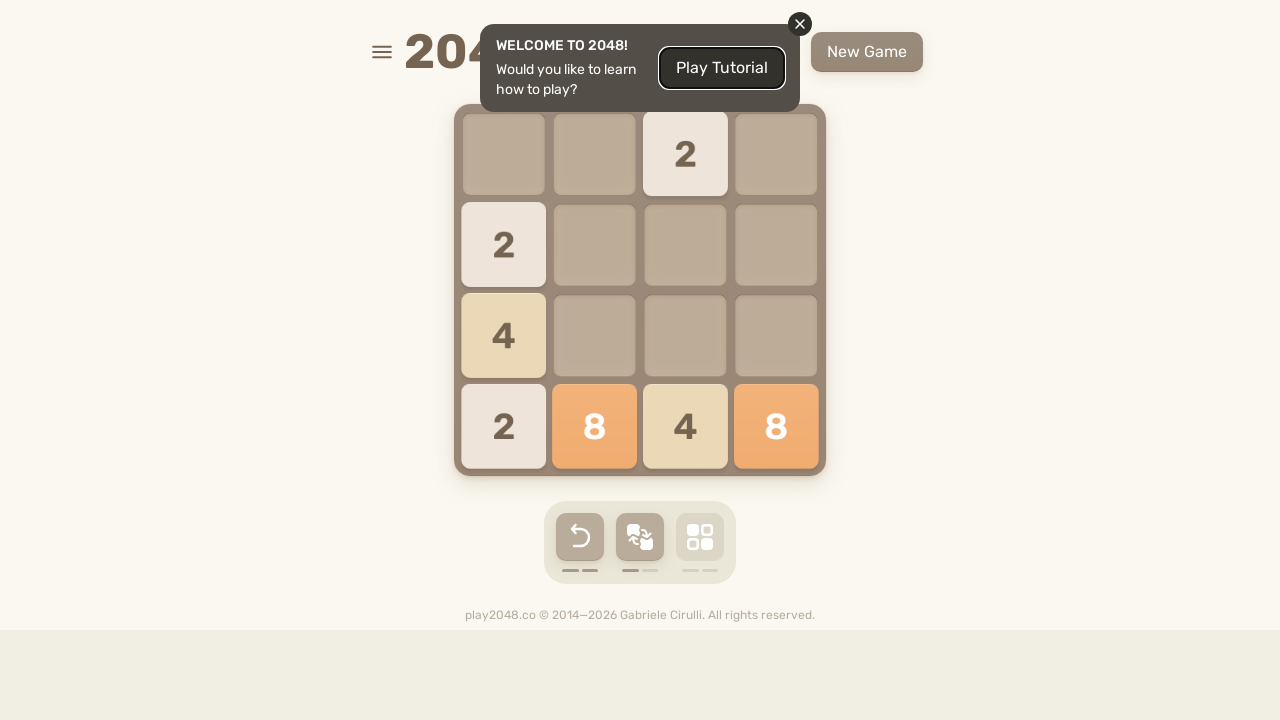

Pressed ArrowUp key
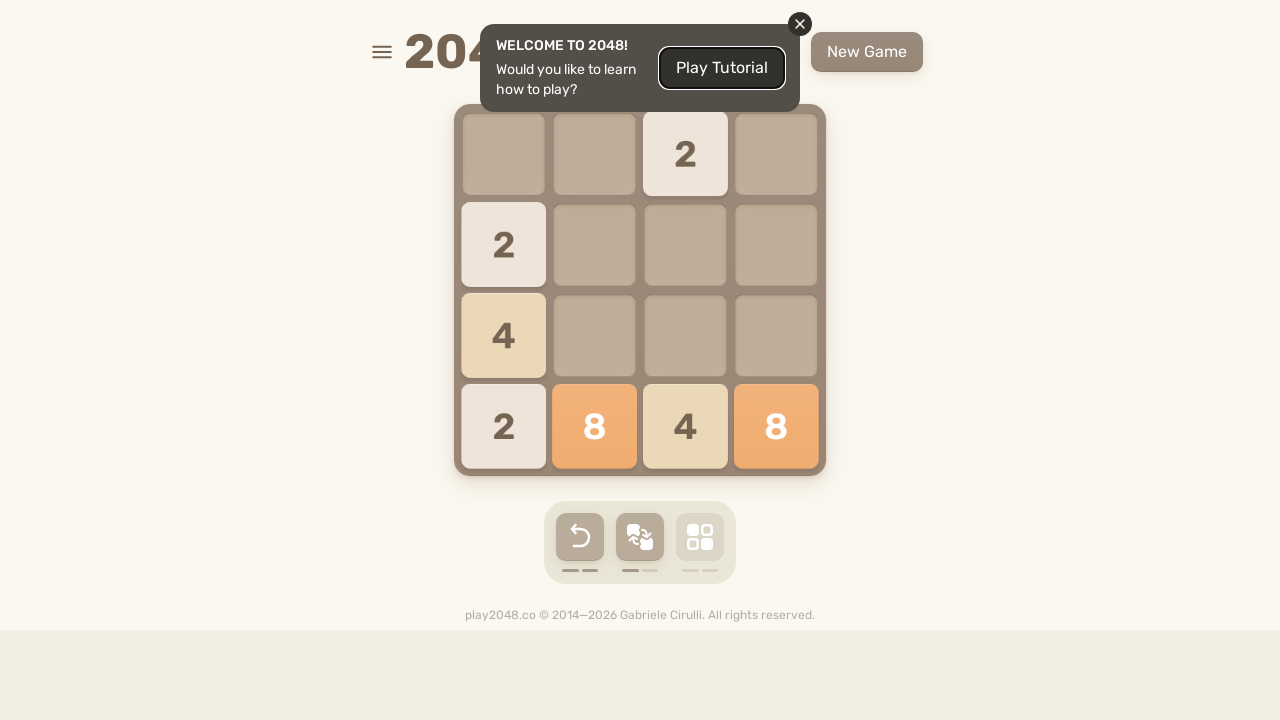

Waited 100ms after ArrowUp
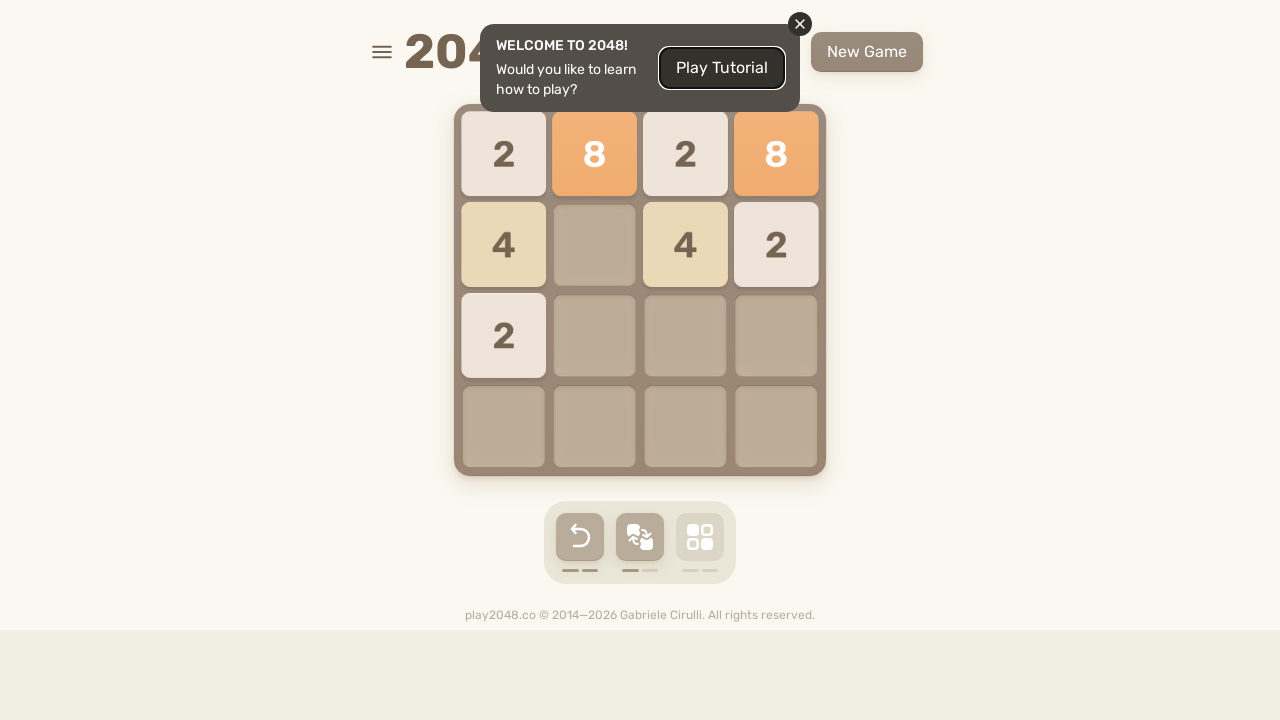

Pressed ArrowRight key
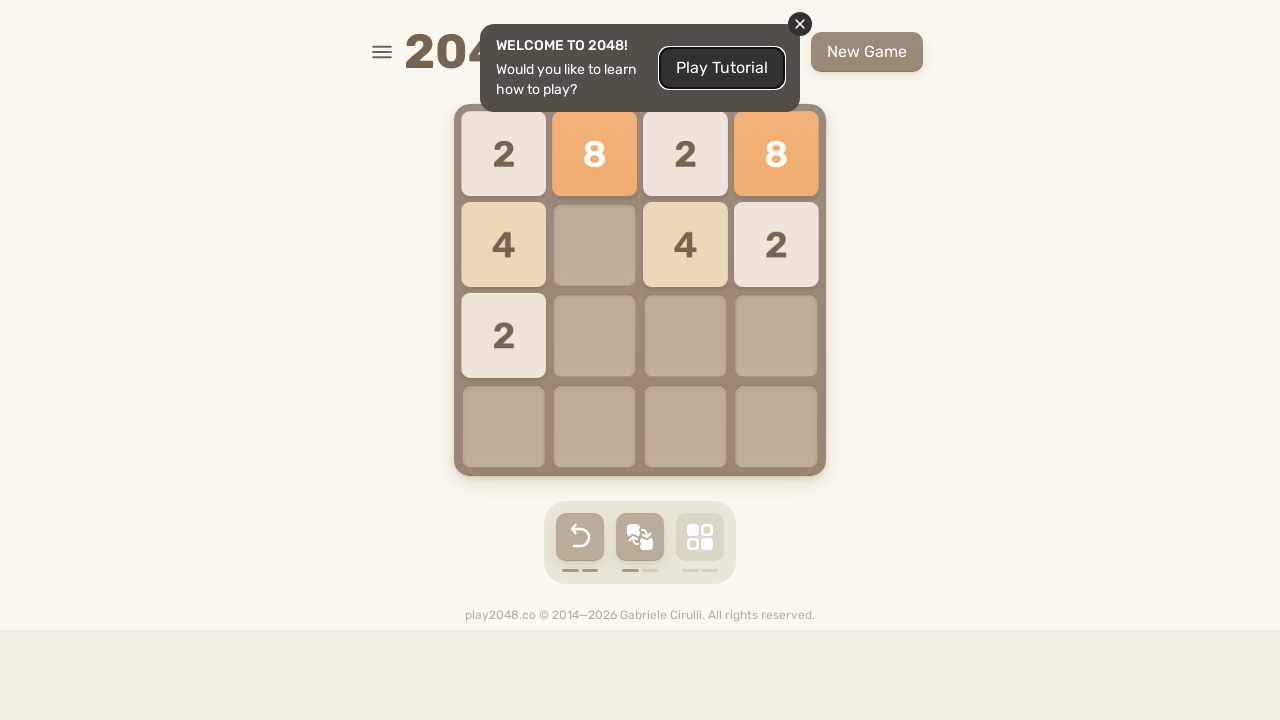

Waited 100ms after ArrowRight
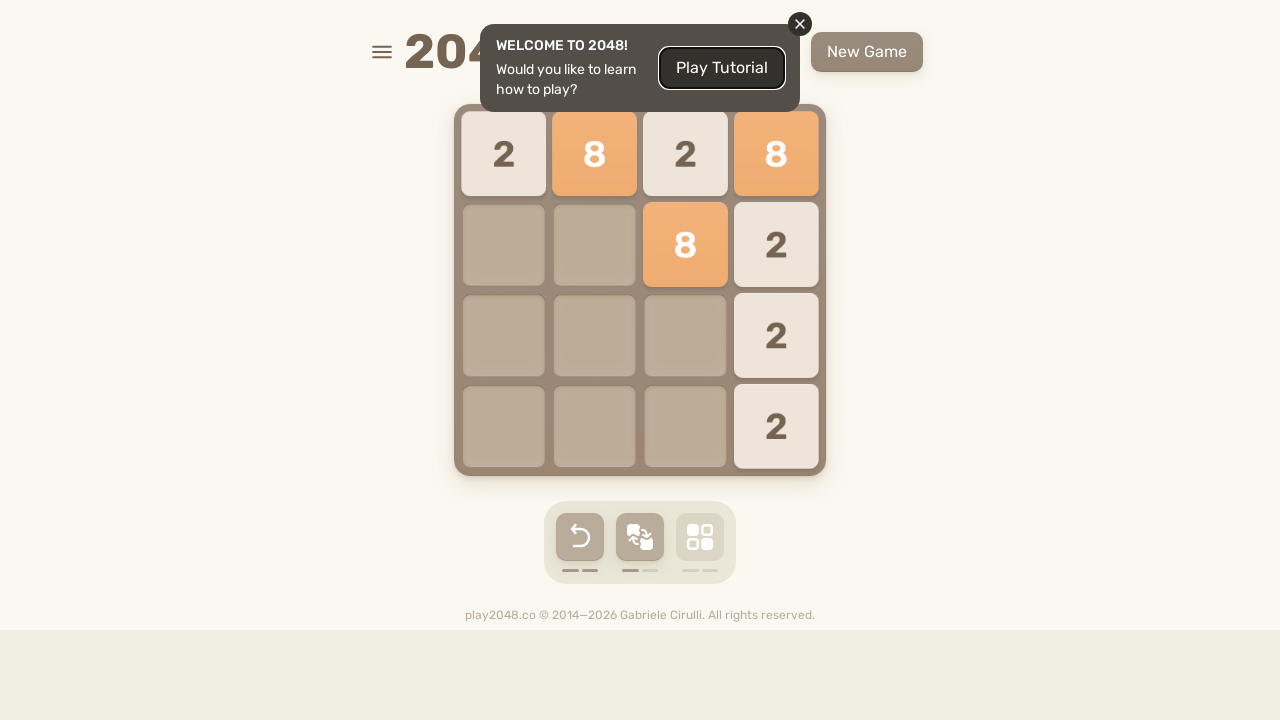

Pressed ArrowDown key
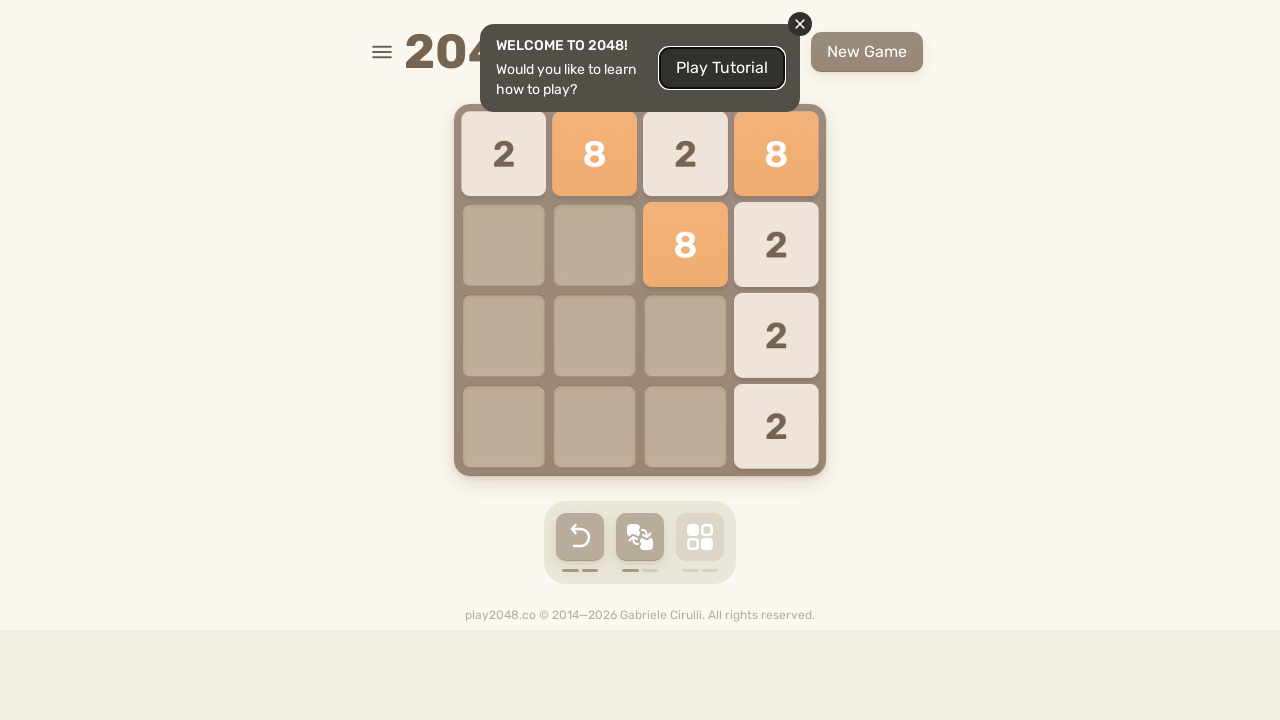

Waited 100ms after ArrowDown
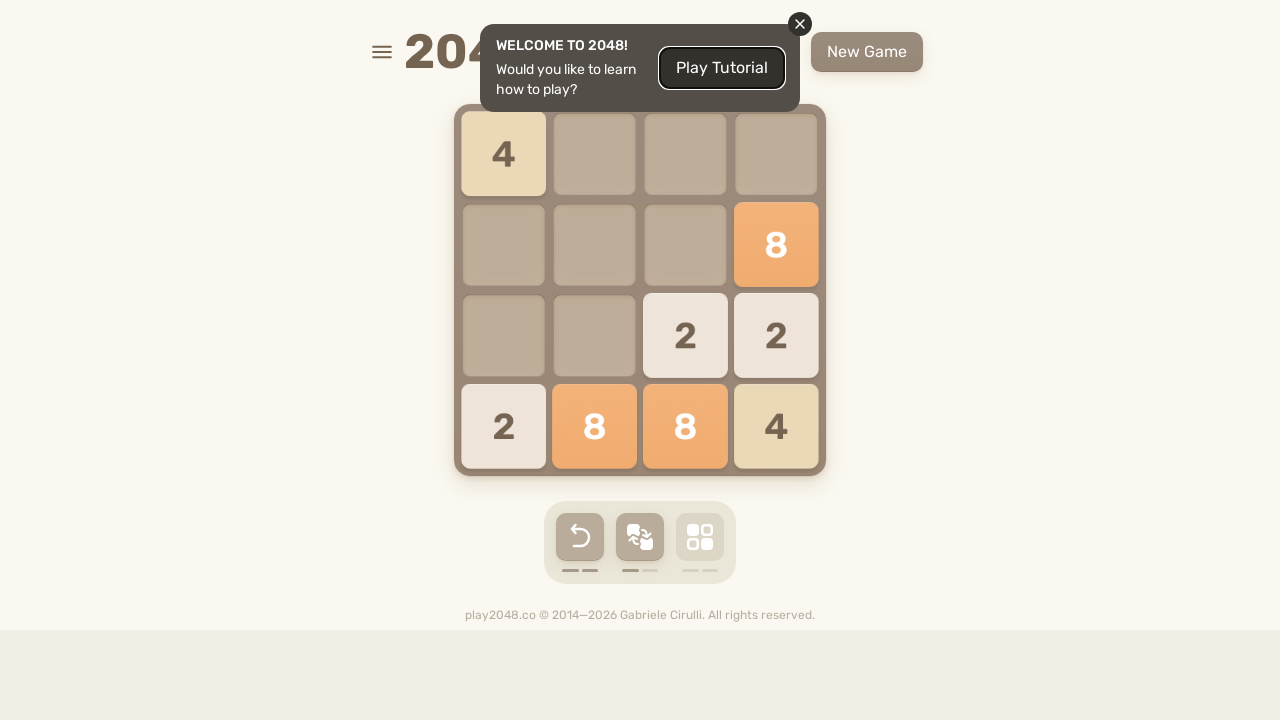

Pressed ArrowLeft key
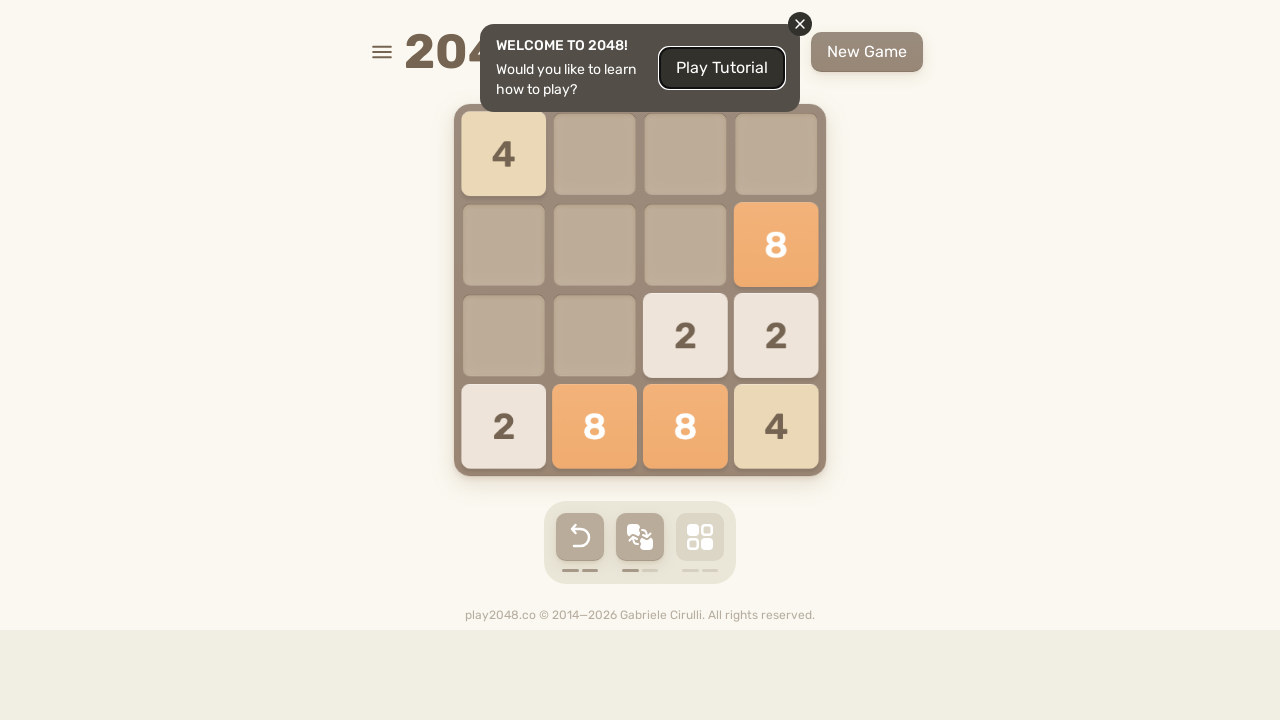

Waited 100ms after ArrowLeft
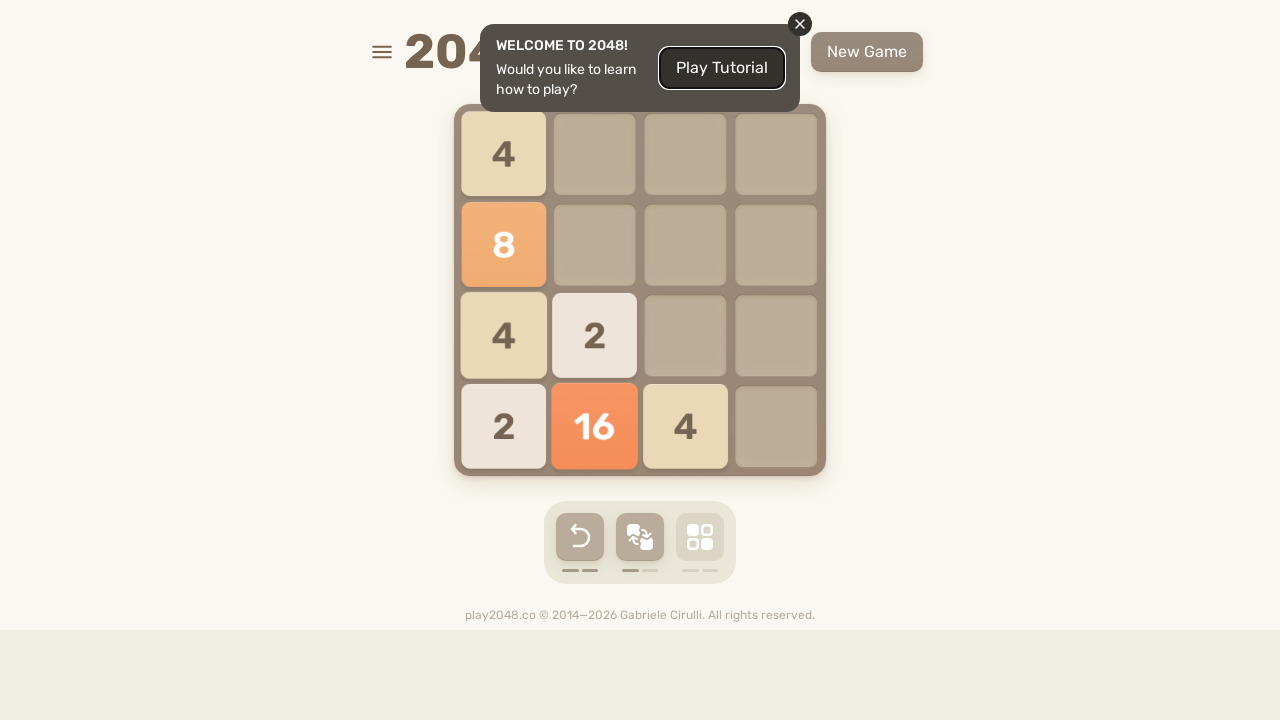

Pressed ArrowUp key
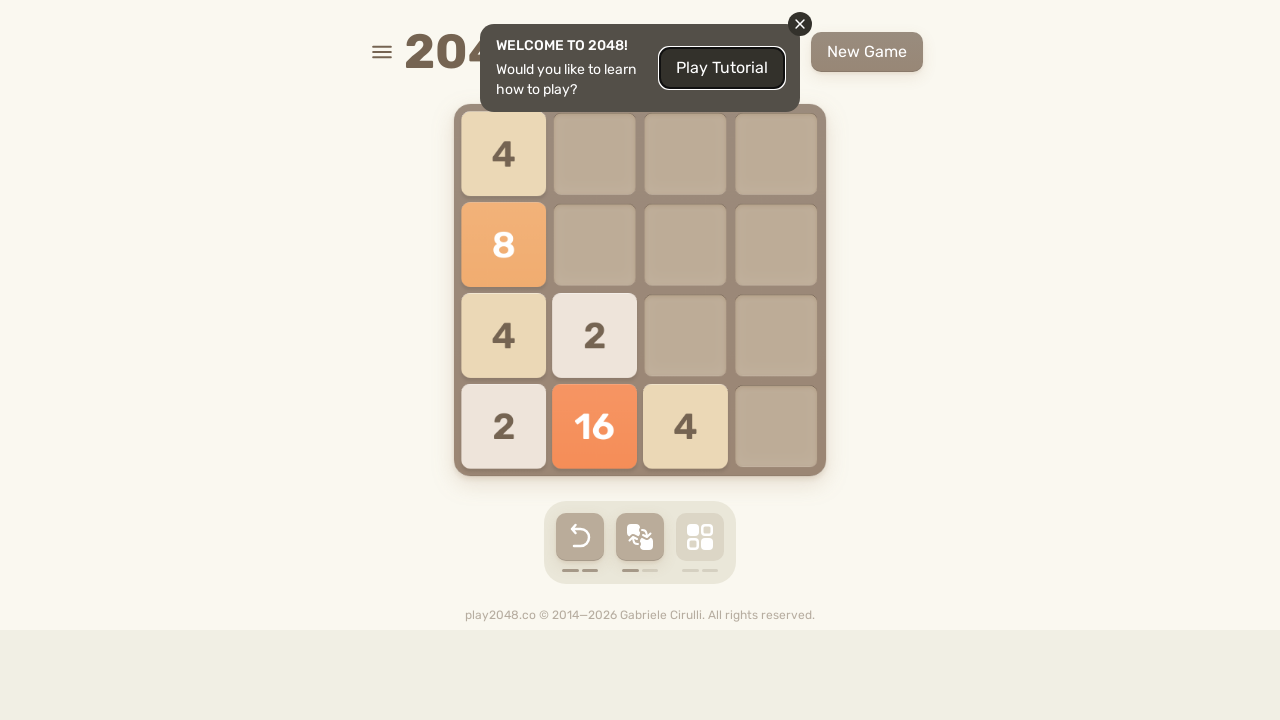

Waited 100ms after ArrowUp
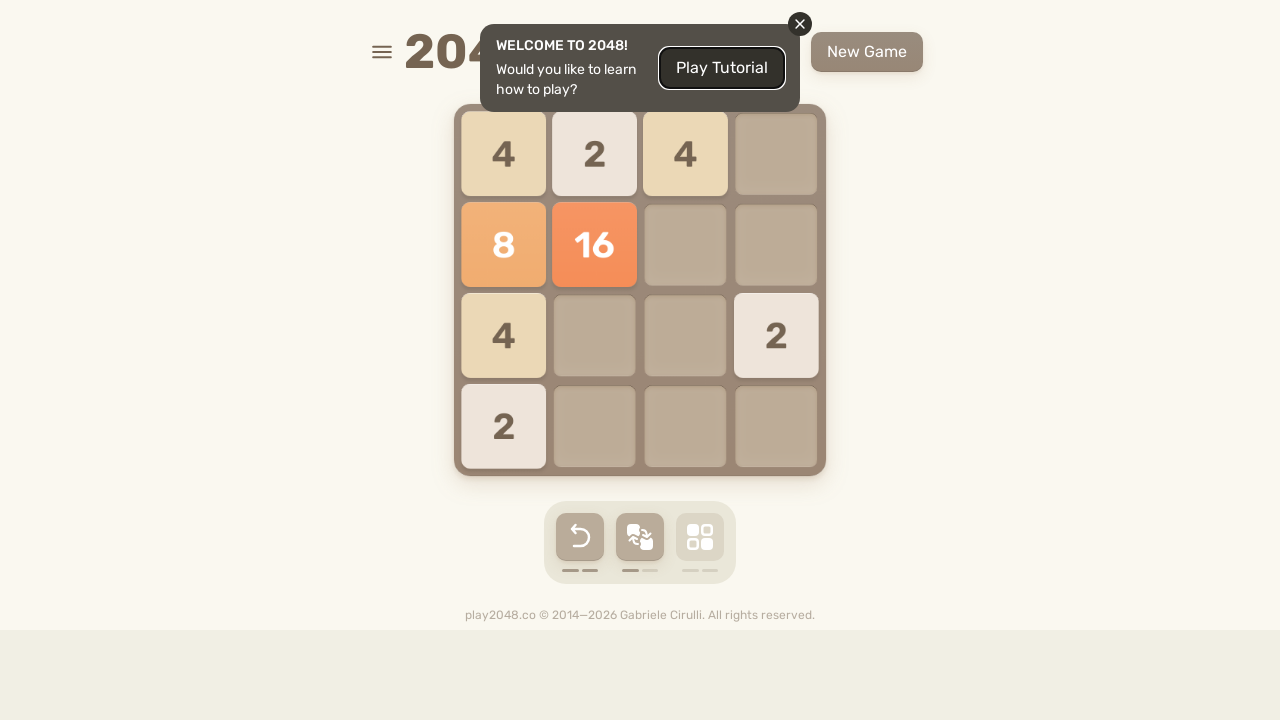

Pressed ArrowRight key
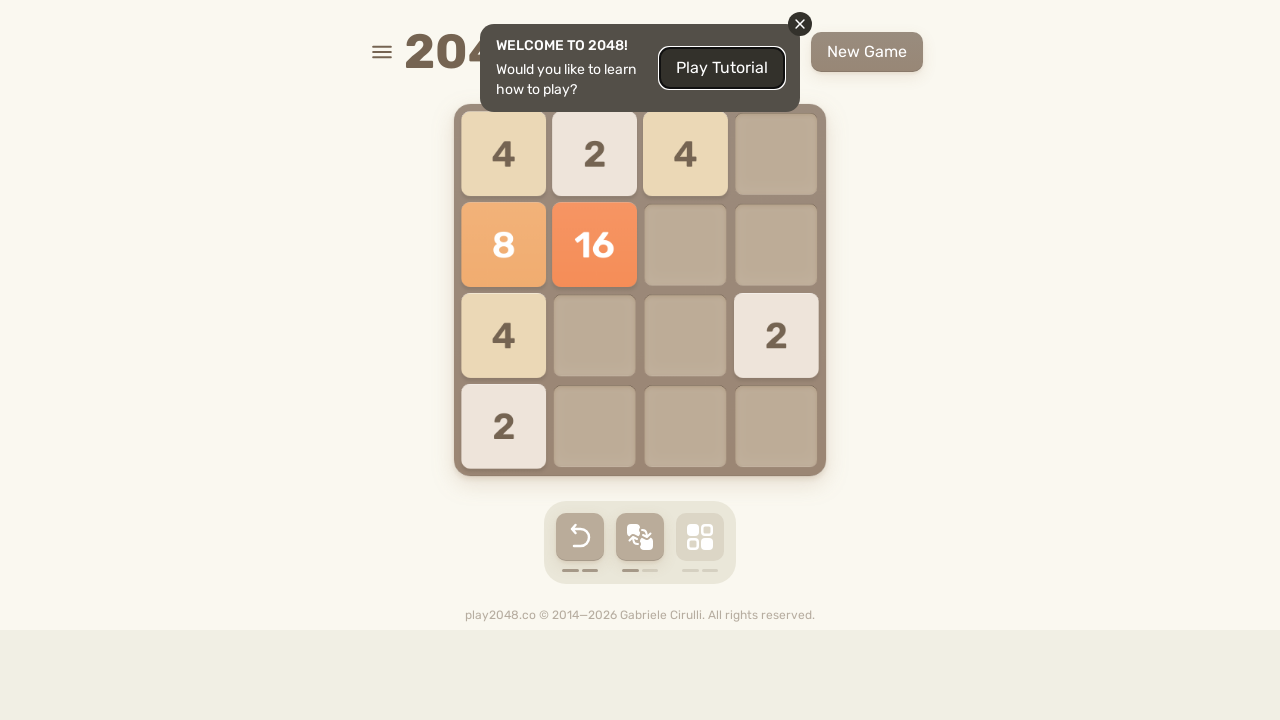

Waited 100ms after ArrowRight
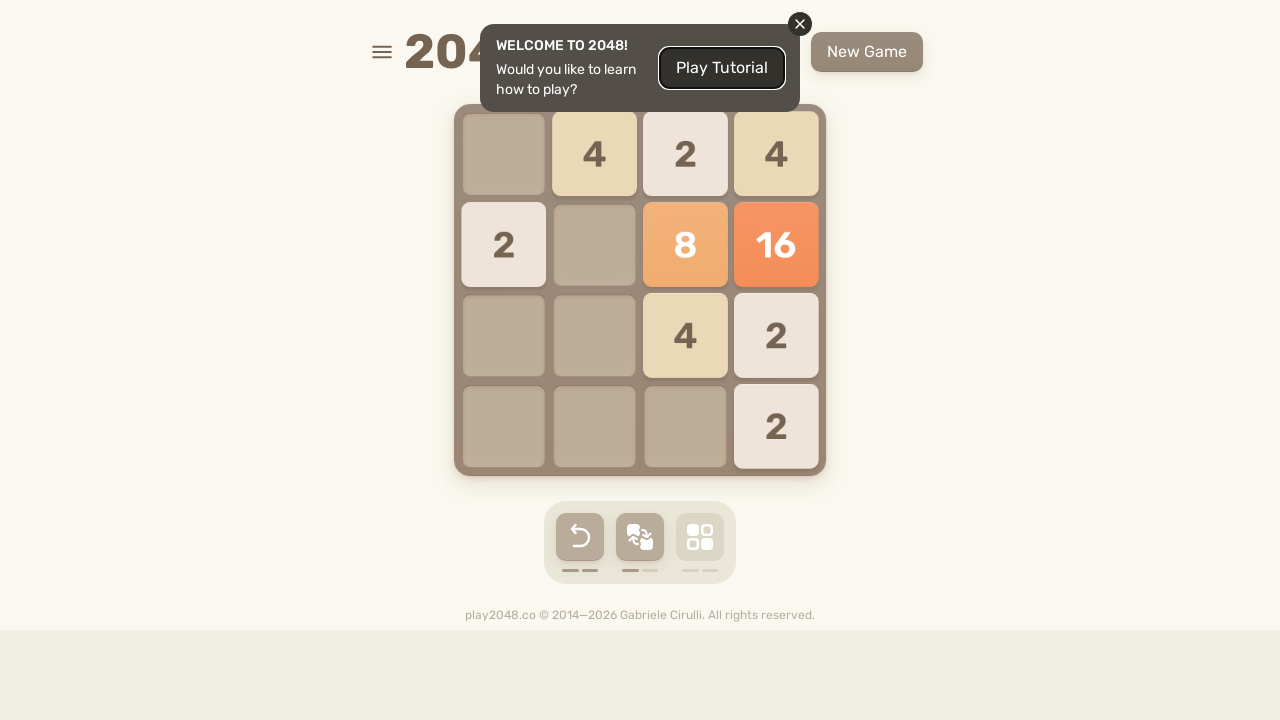

Pressed ArrowDown key
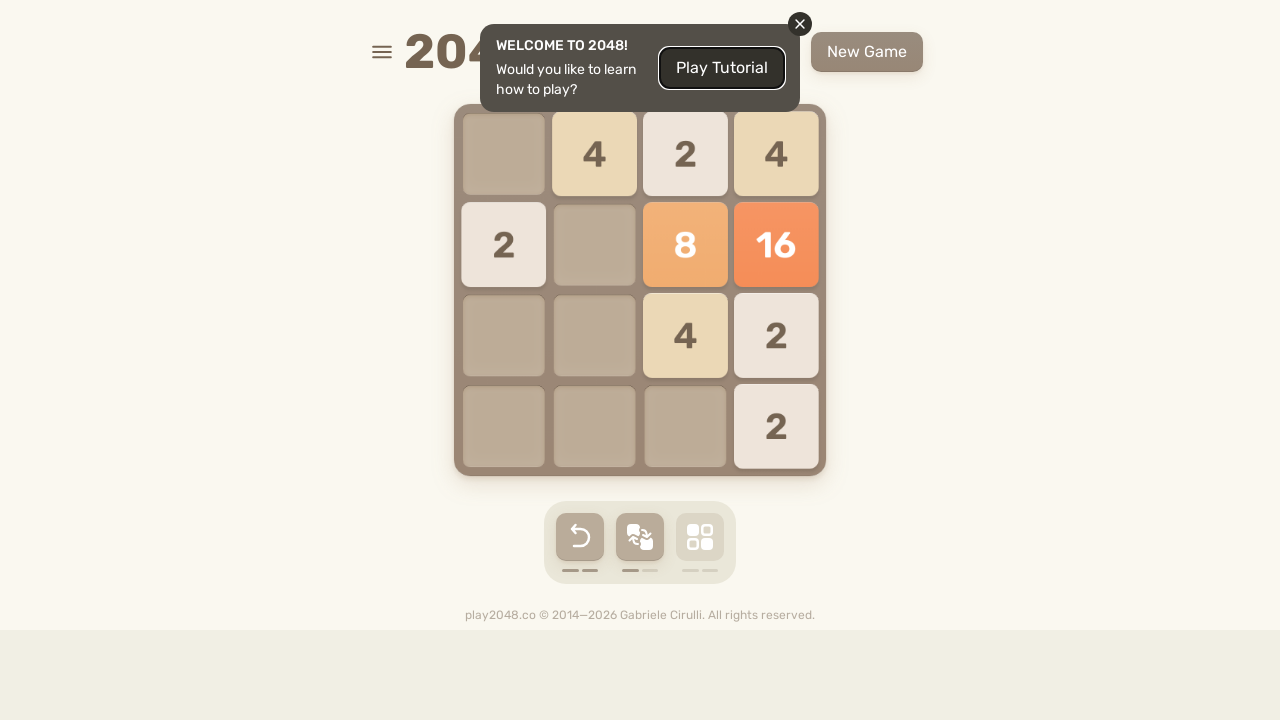

Waited 100ms after ArrowDown
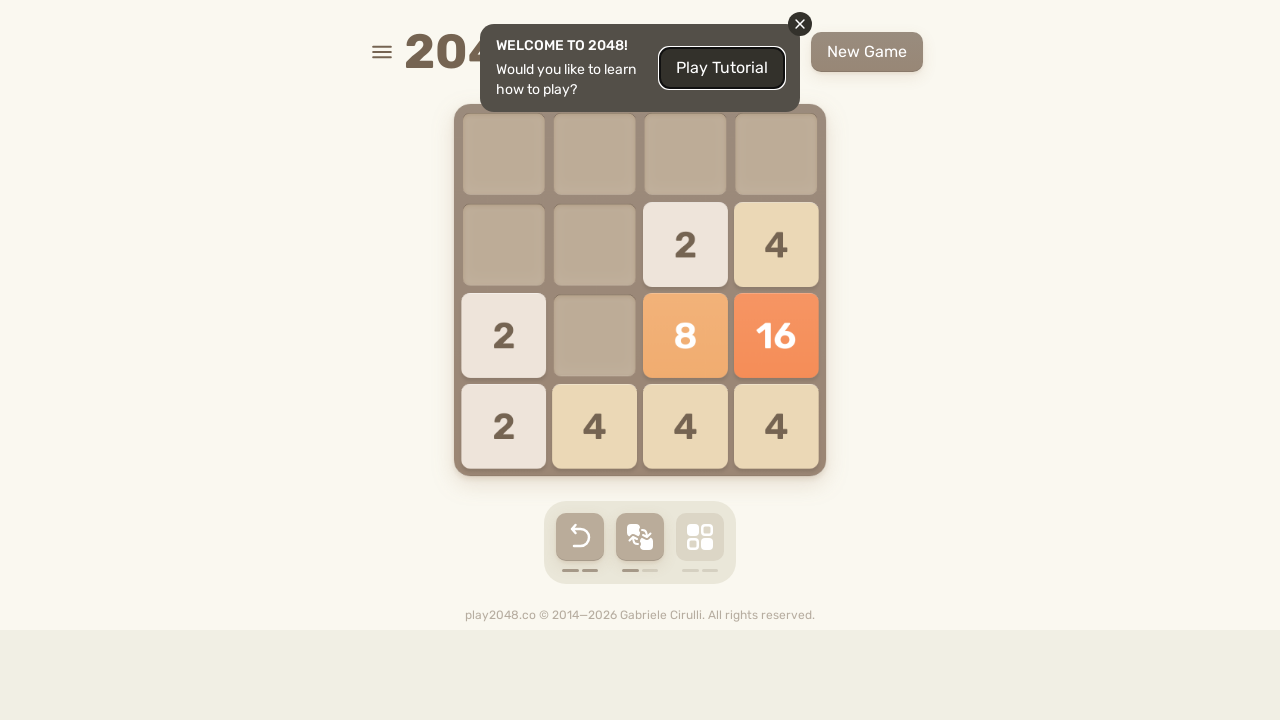

Pressed ArrowLeft key
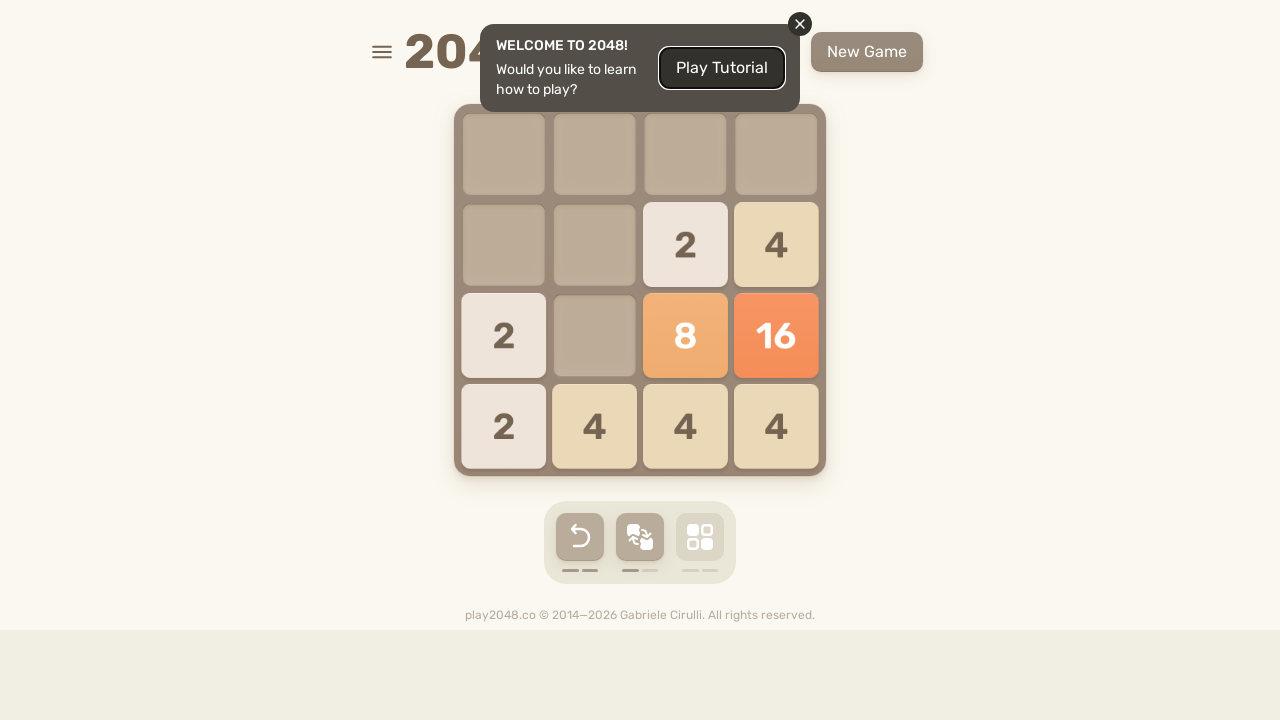

Waited 100ms after ArrowLeft
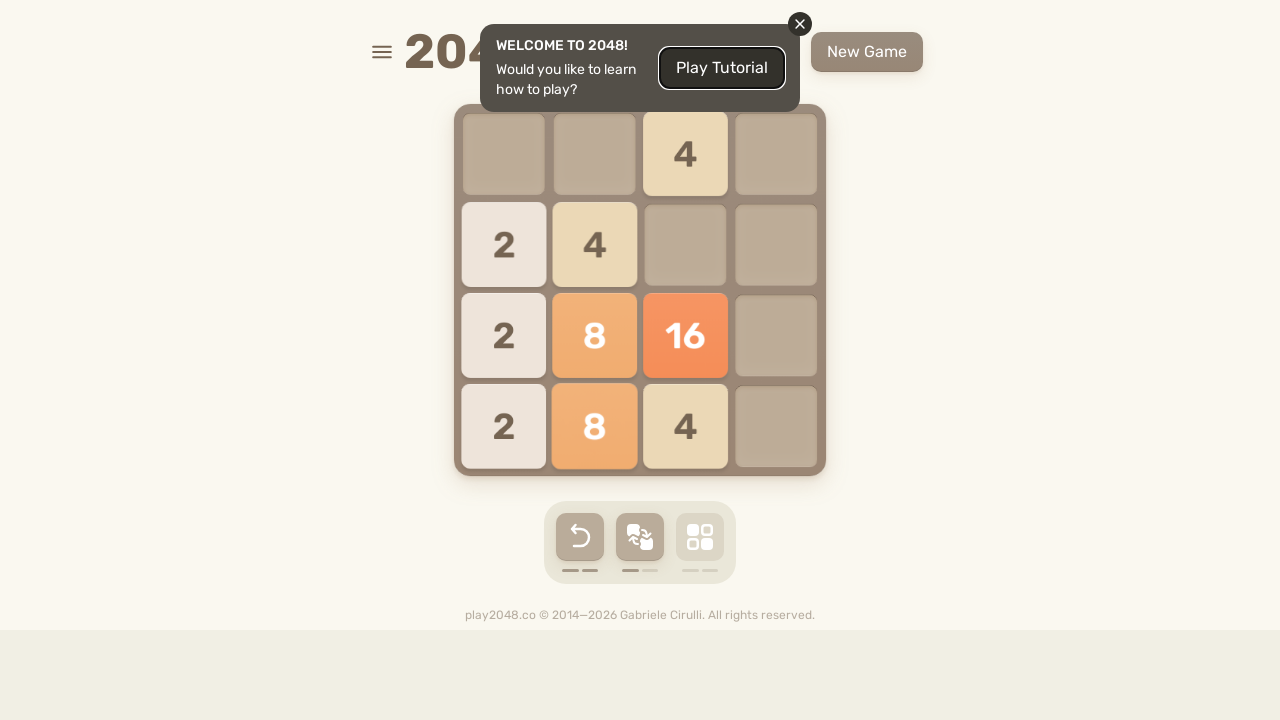

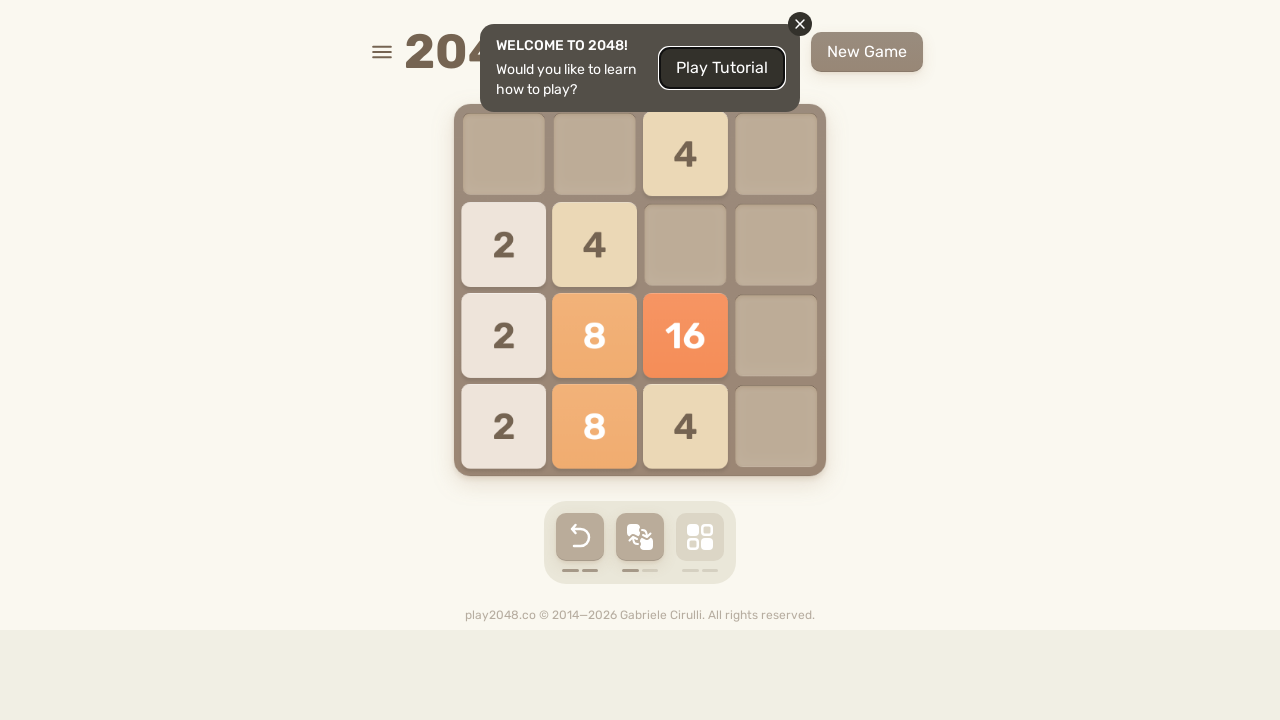